Tests jQuery UI datepicker functionality by opening the datepicker and selecting a past date using navigation controls

Starting URL: https://jqueryui.com/datepicker/

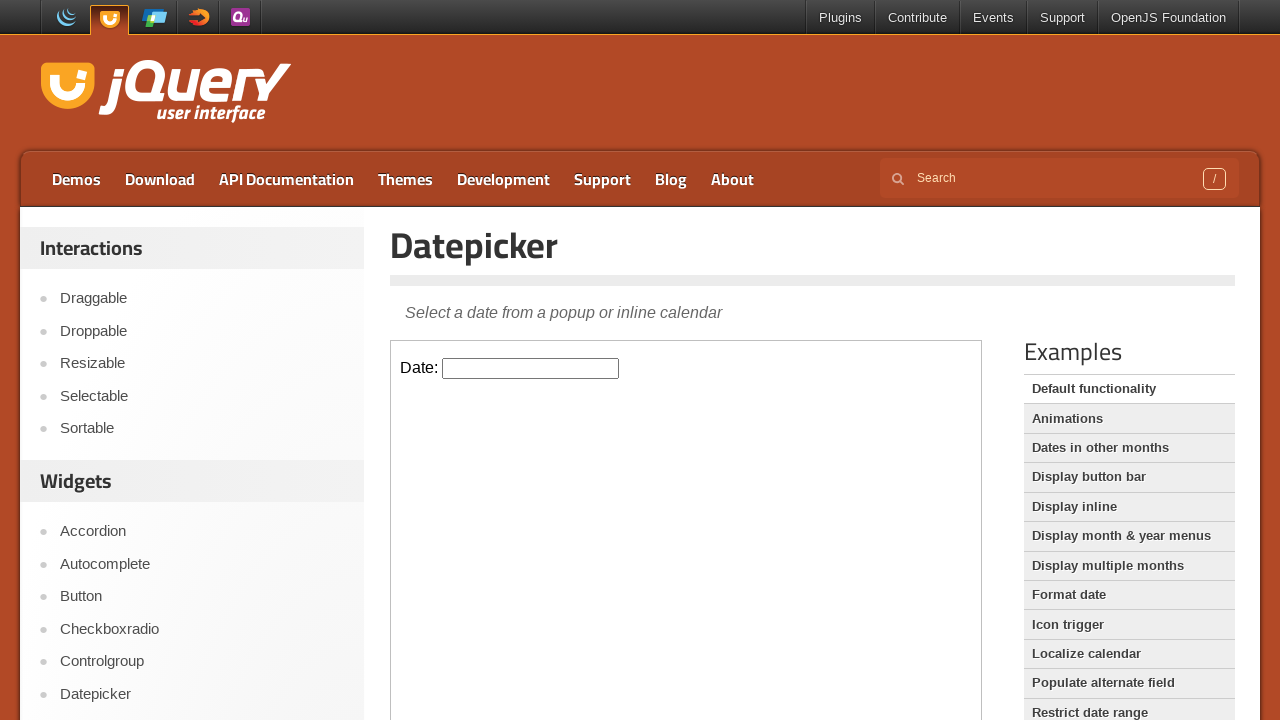

Located the datepicker iframe
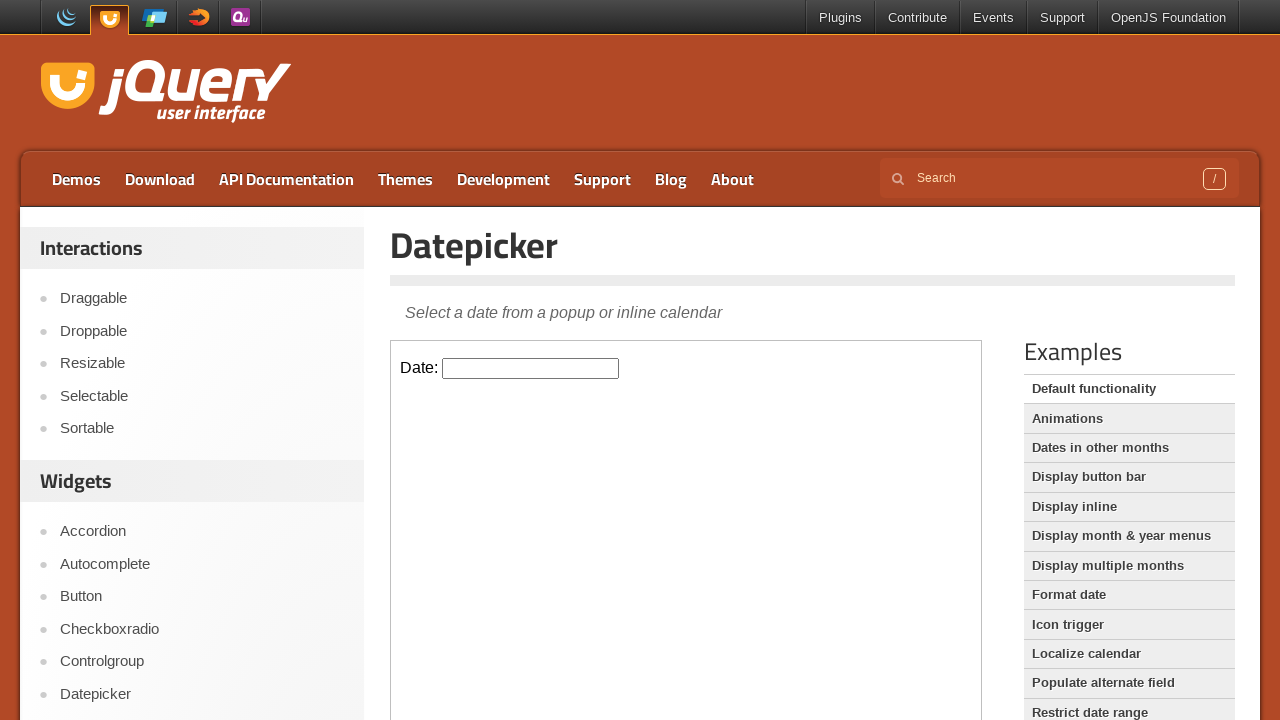

Located the datepicker input field
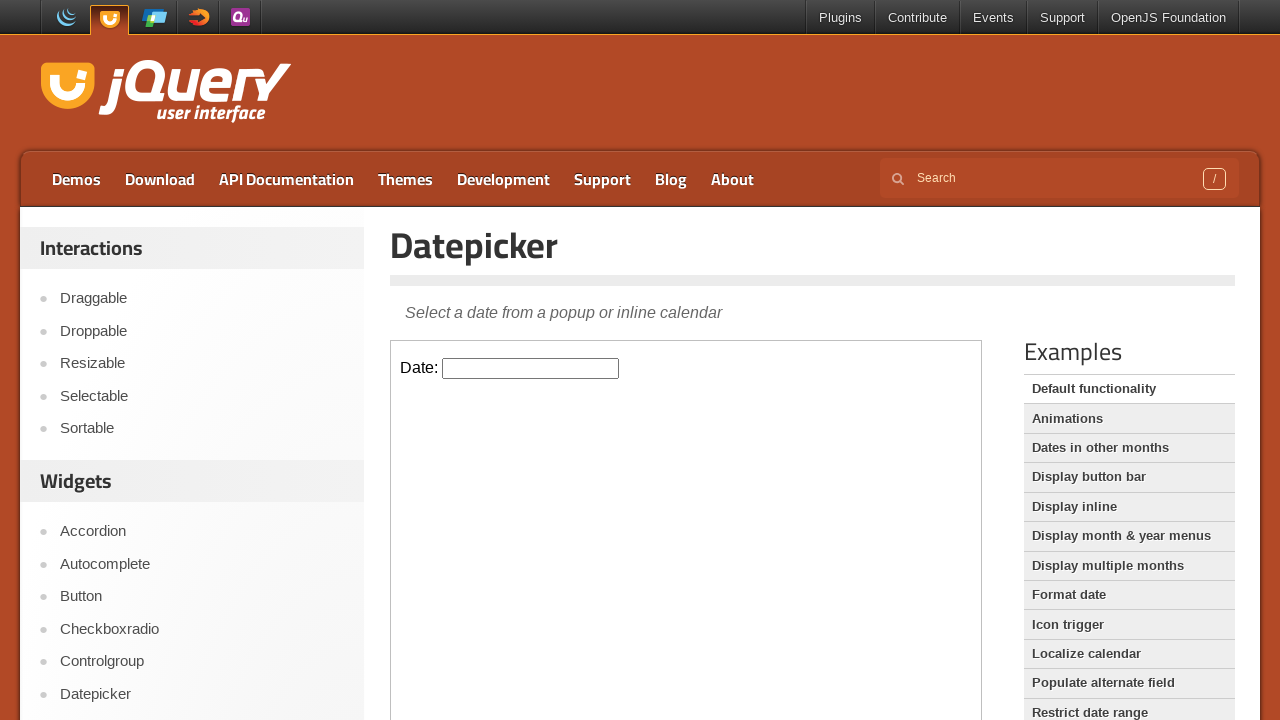

Clicked on datepicker input to open the date picker at (531, 368) on iframe >> nth=0 >> internal:control=enter-frame >> input#datepicker
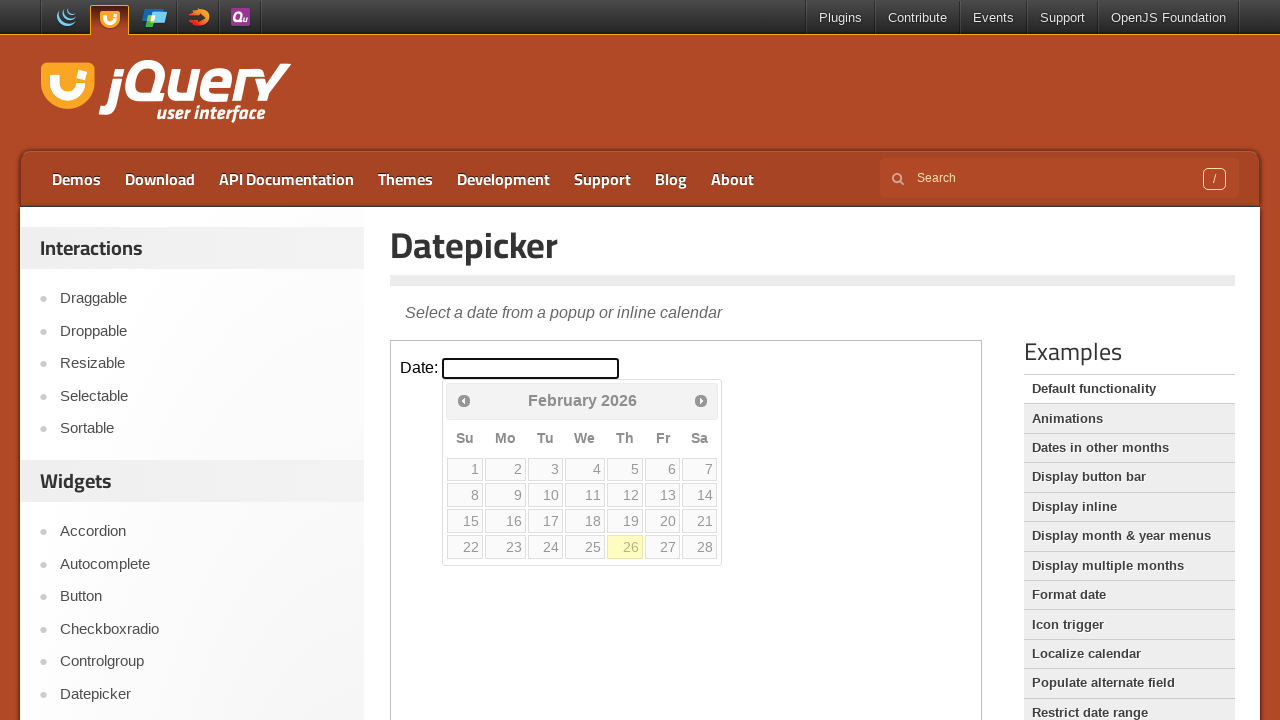

Checked current month/year: February 2026
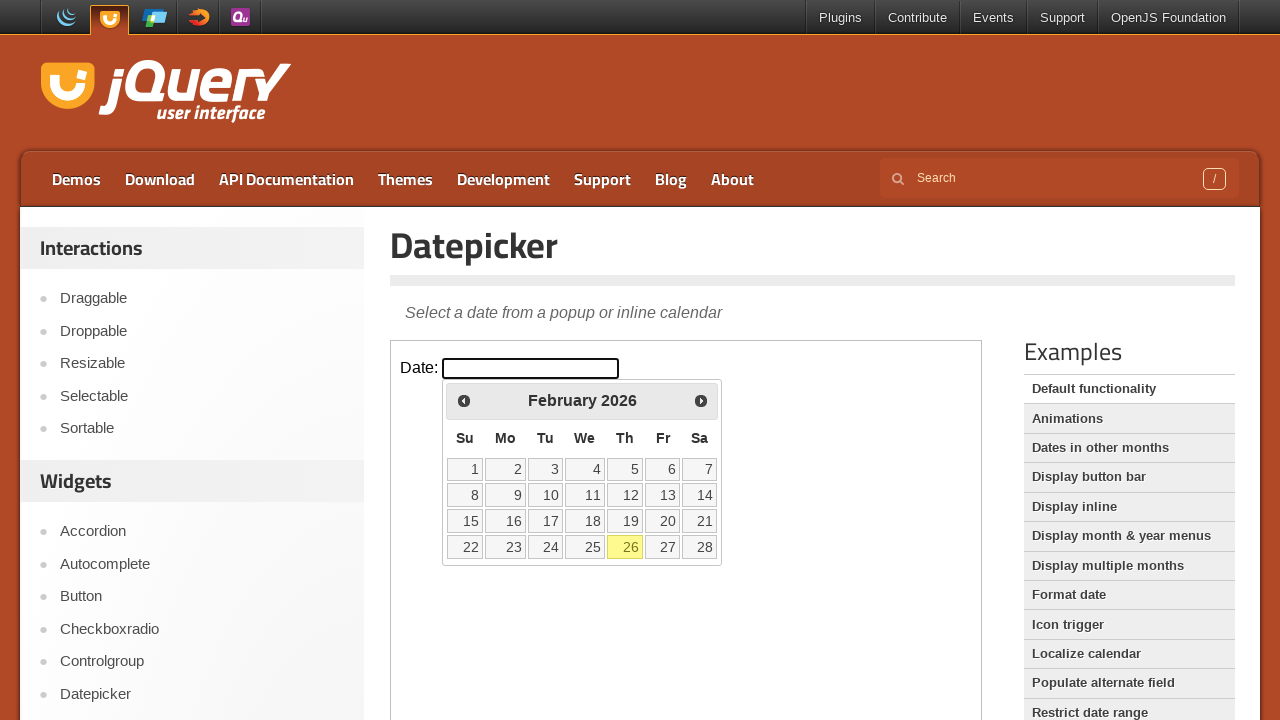

Clicked previous month button to navigate backwards at (464, 400) on iframe >> nth=0 >> internal:control=enter-frame >> span.ui-icon.ui-icon-circle-t
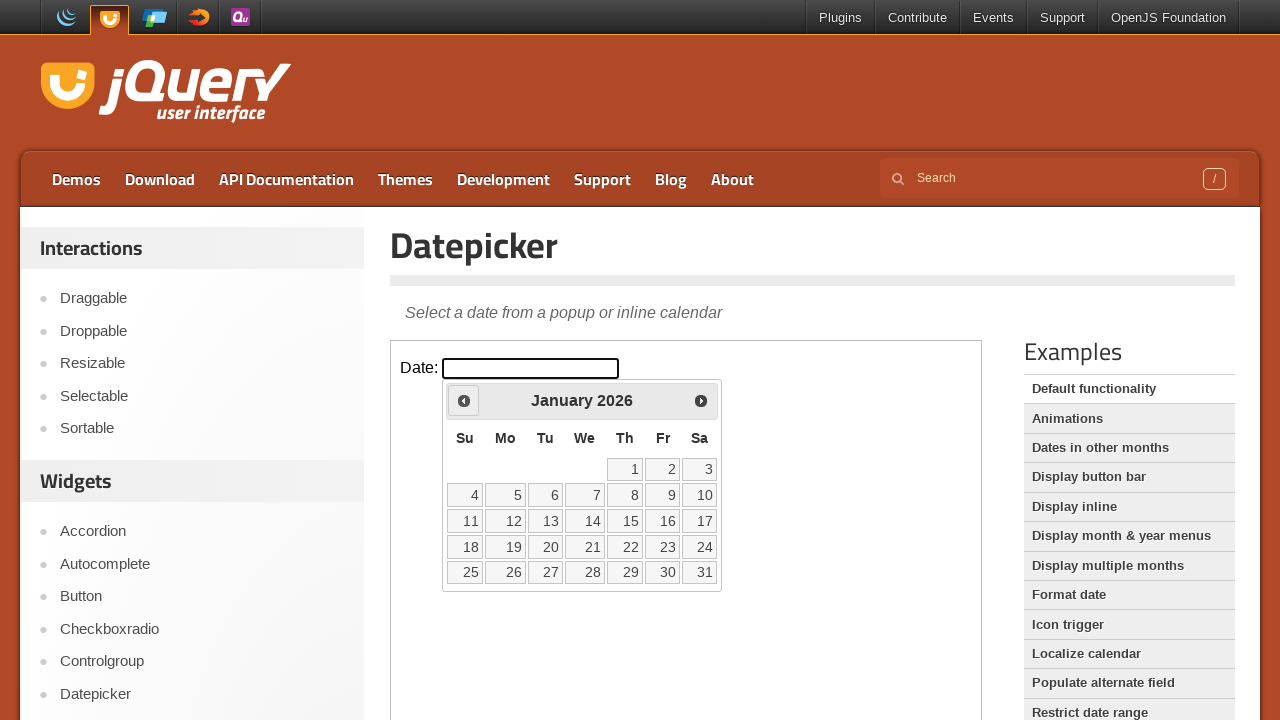

Checked current month/year: January 2026
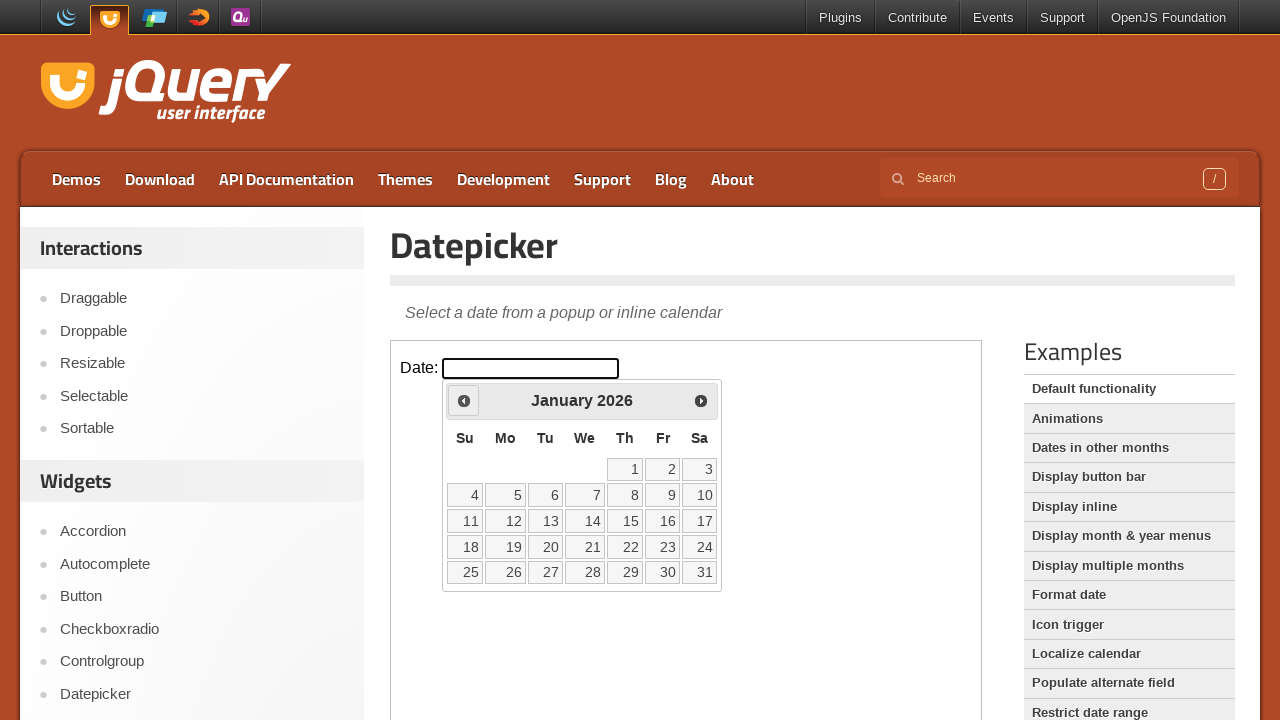

Clicked previous month button to navigate backwards at (464, 400) on iframe >> nth=0 >> internal:control=enter-frame >> span.ui-icon.ui-icon-circle-t
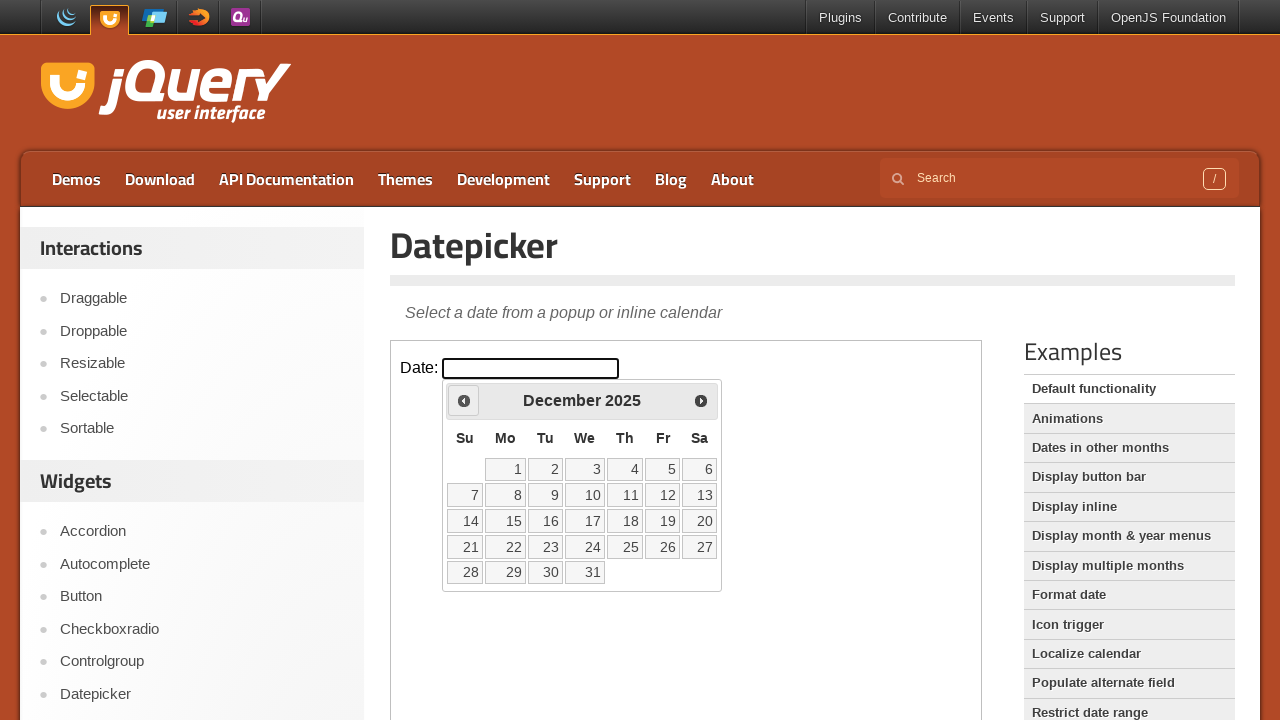

Checked current month/year: December 2025
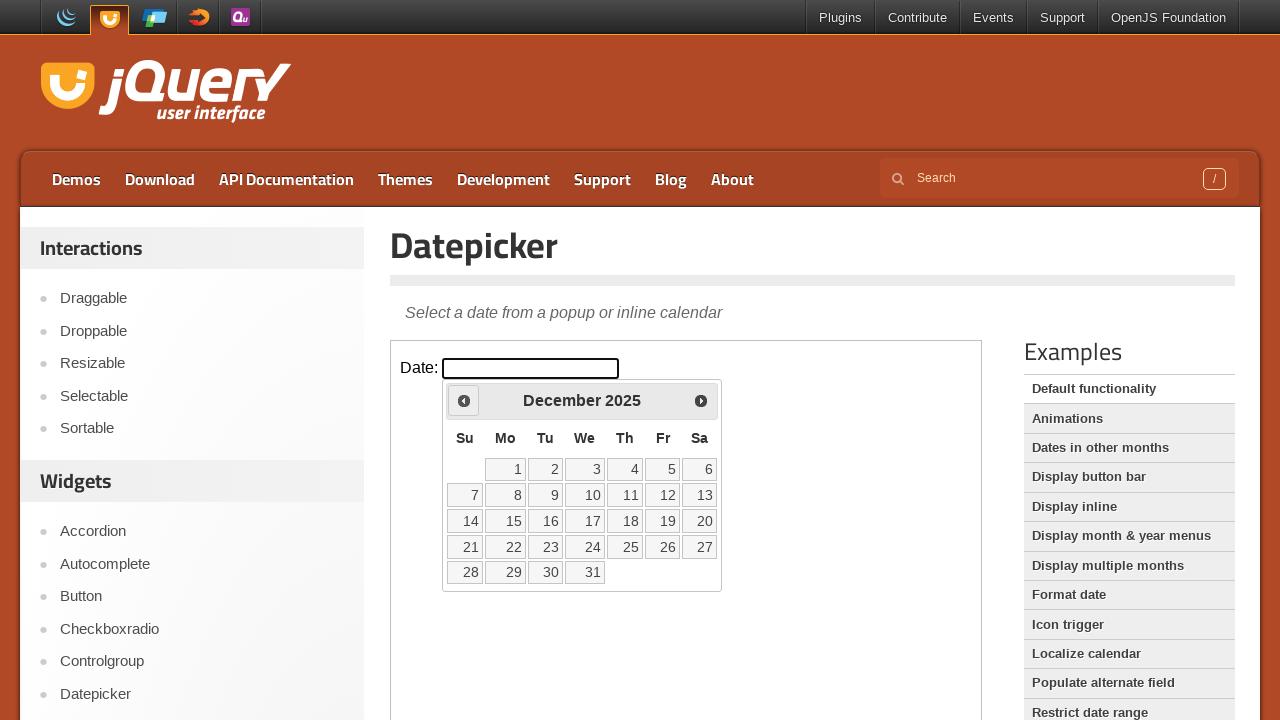

Clicked previous month button to navigate backwards at (464, 400) on iframe >> nth=0 >> internal:control=enter-frame >> span.ui-icon.ui-icon-circle-t
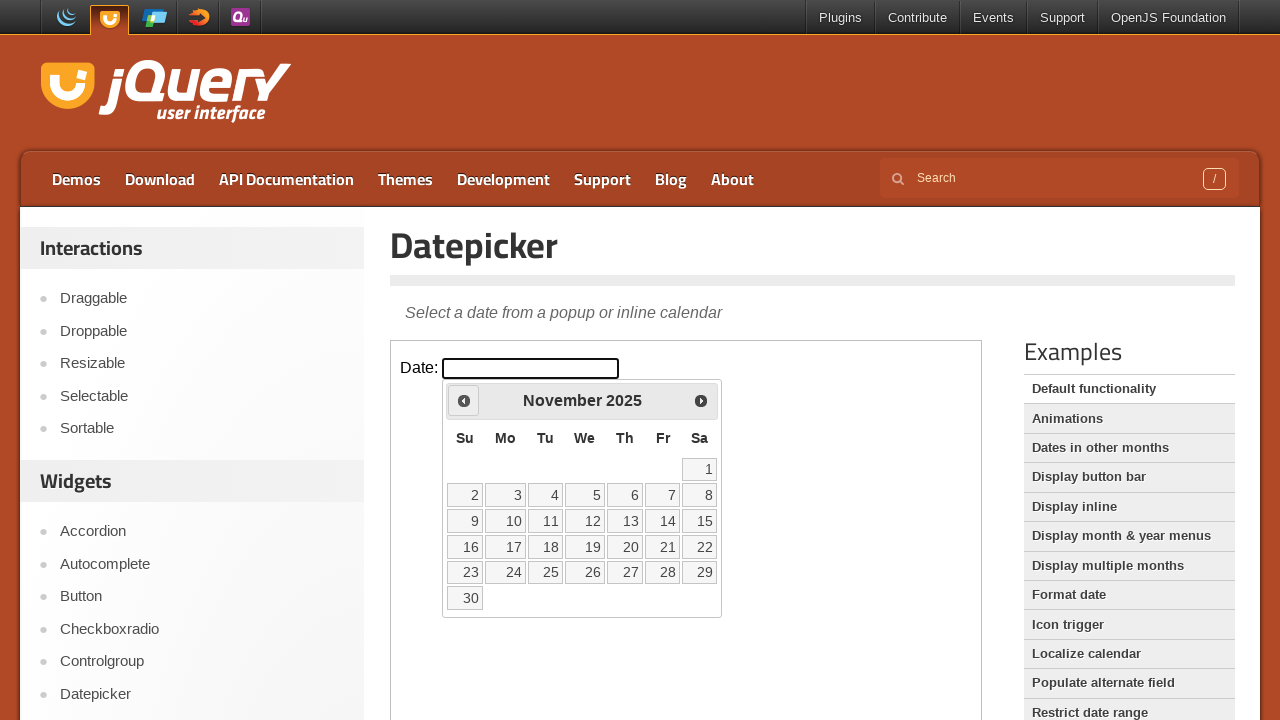

Checked current month/year: November 2025
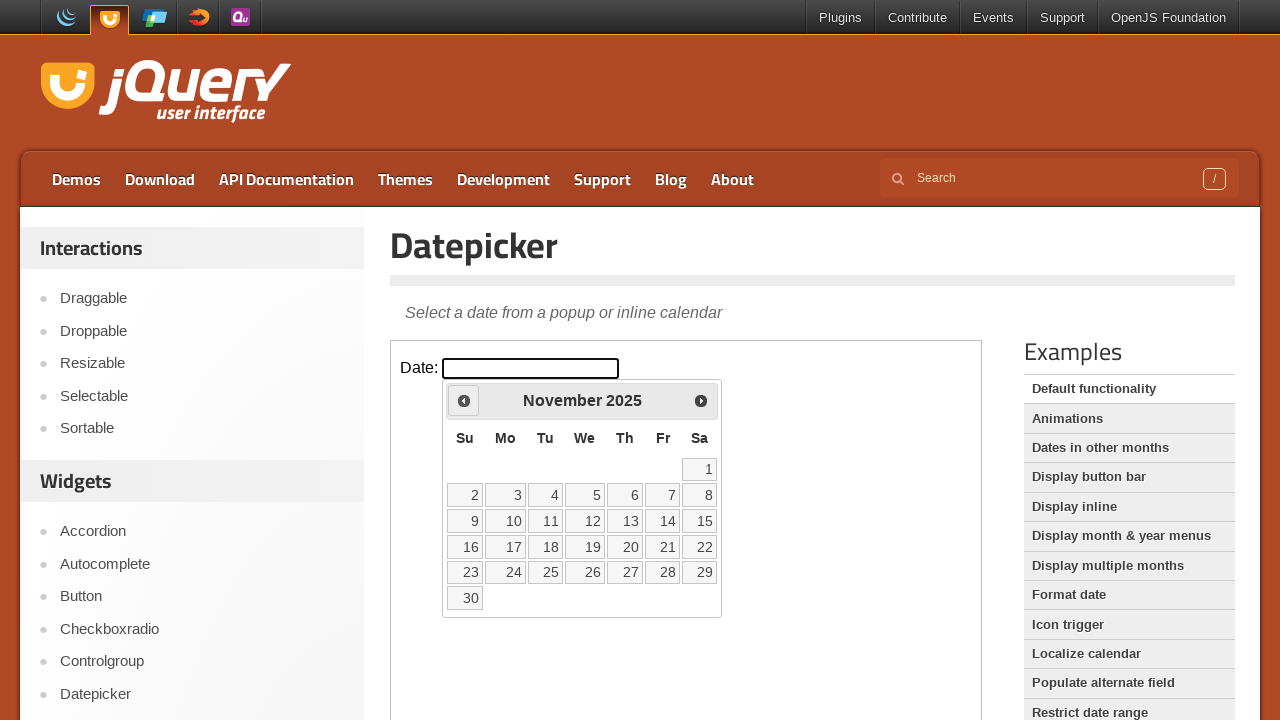

Clicked previous month button to navigate backwards at (464, 400) on iframe >> nth=0 >> internal:control=enter-frame >> span.ui-icon.ui-icon-circle-t
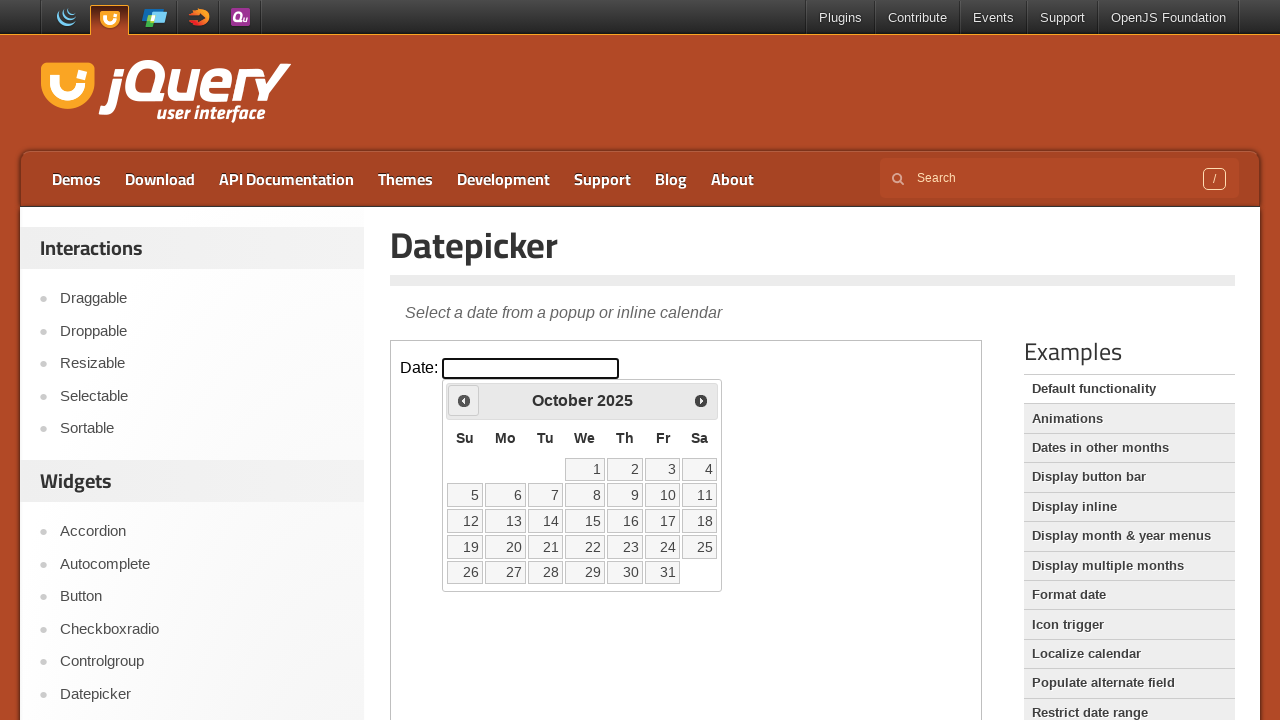

Checked current month/year: October 2025
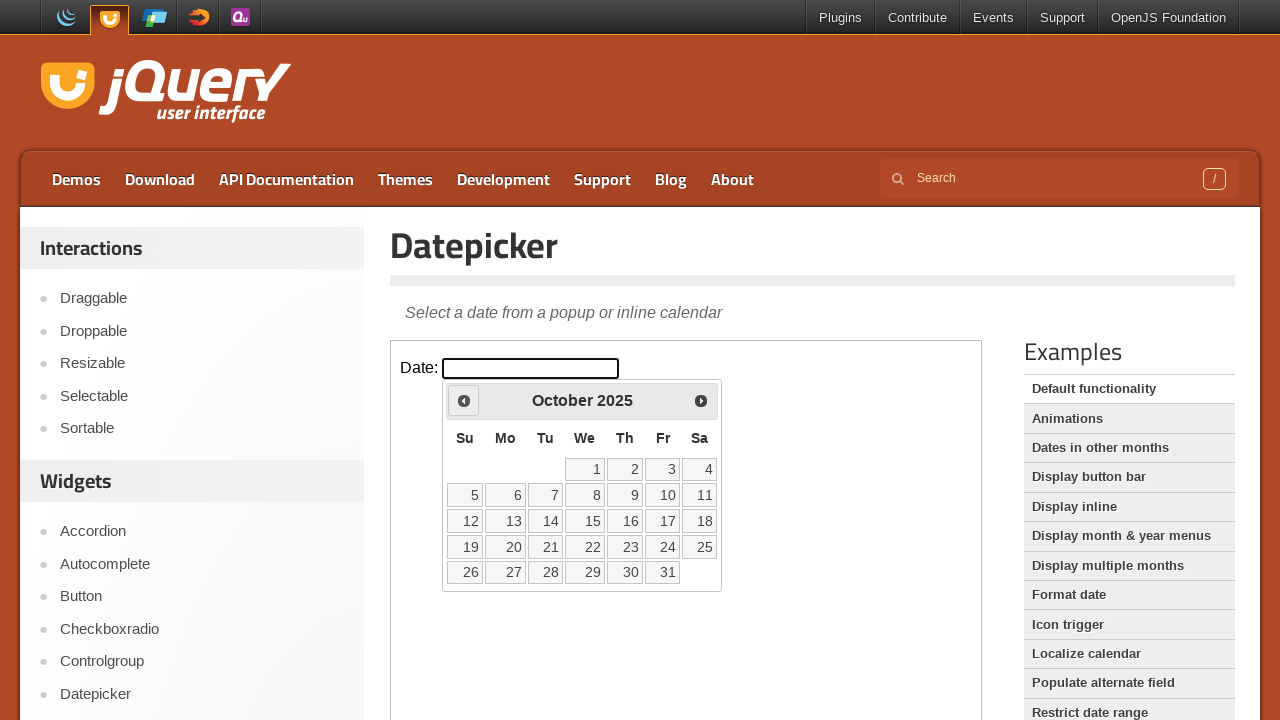

Clicked previous month button to navigate backwards at (464, 400) on iframe >> nth=0 >> internal:control=enter-frame >> span.ui-icon.ui-icon-circle-t
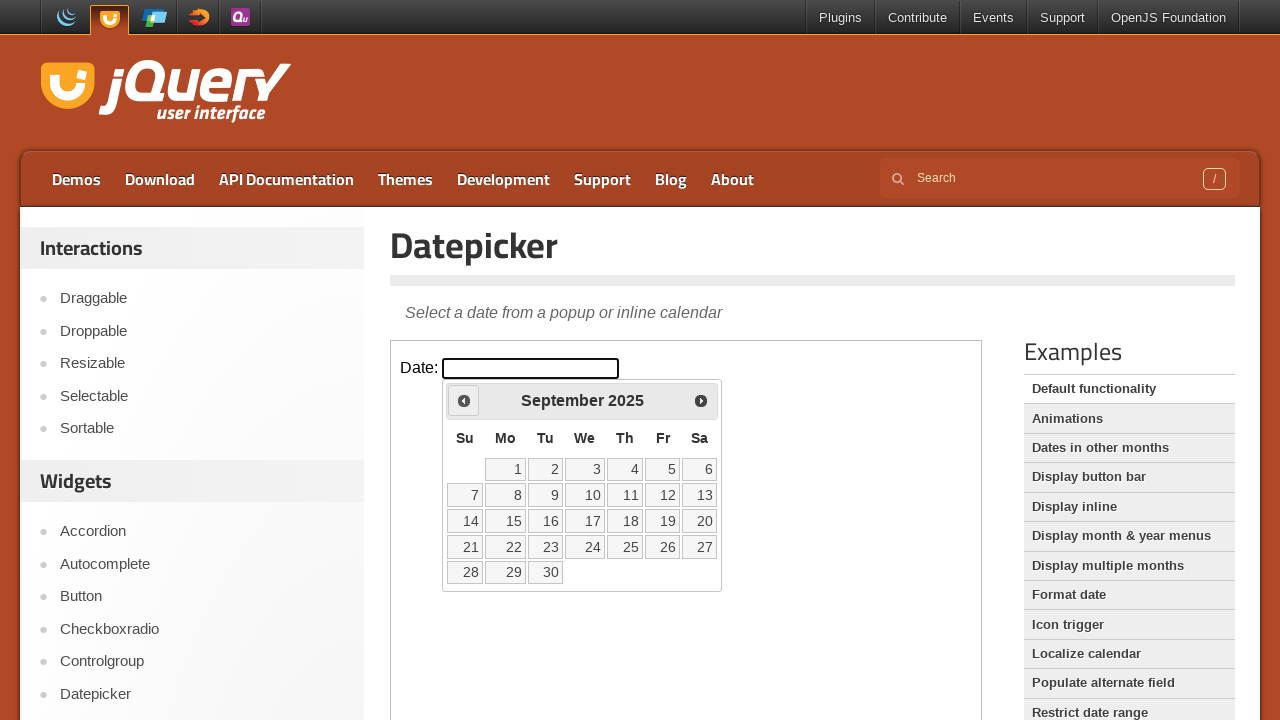

Checked current month/year: September 2025
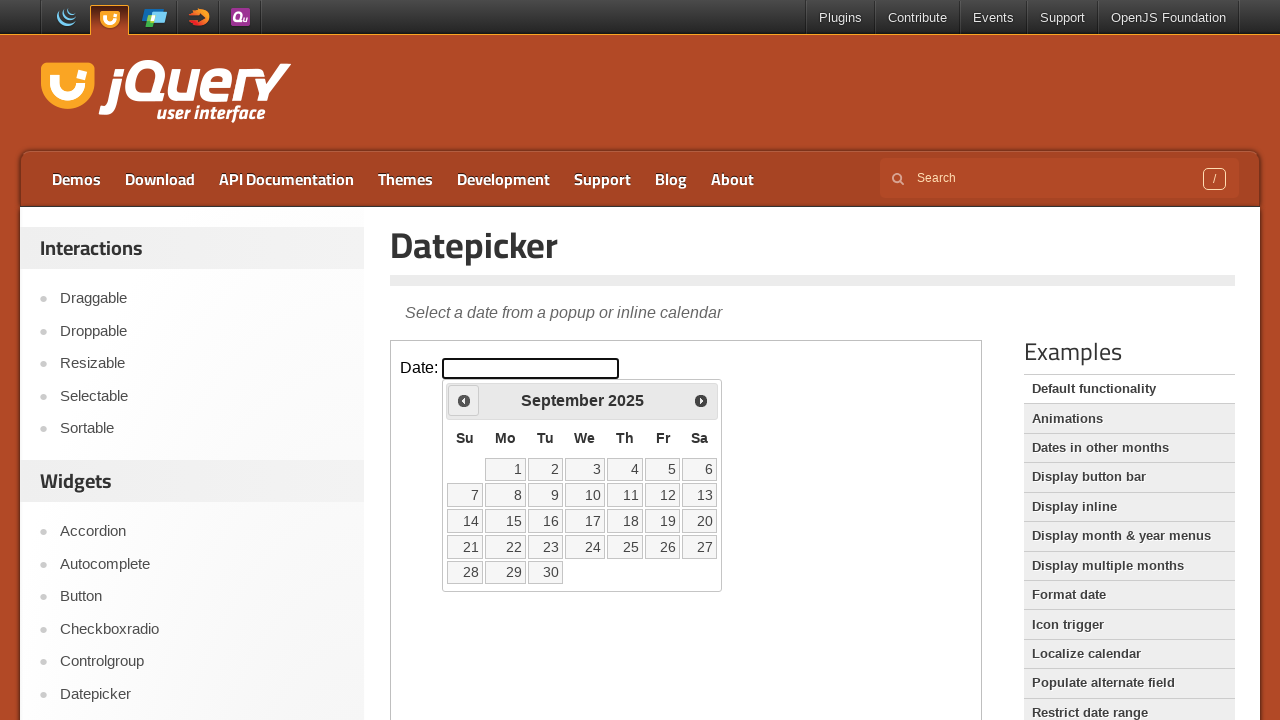

Clicked previous month button to navigate backwards at (464, 400) on iframe >> nth=0 >> internal:control=enter-frame >> span.ui-icon.ui-icon-circle-t
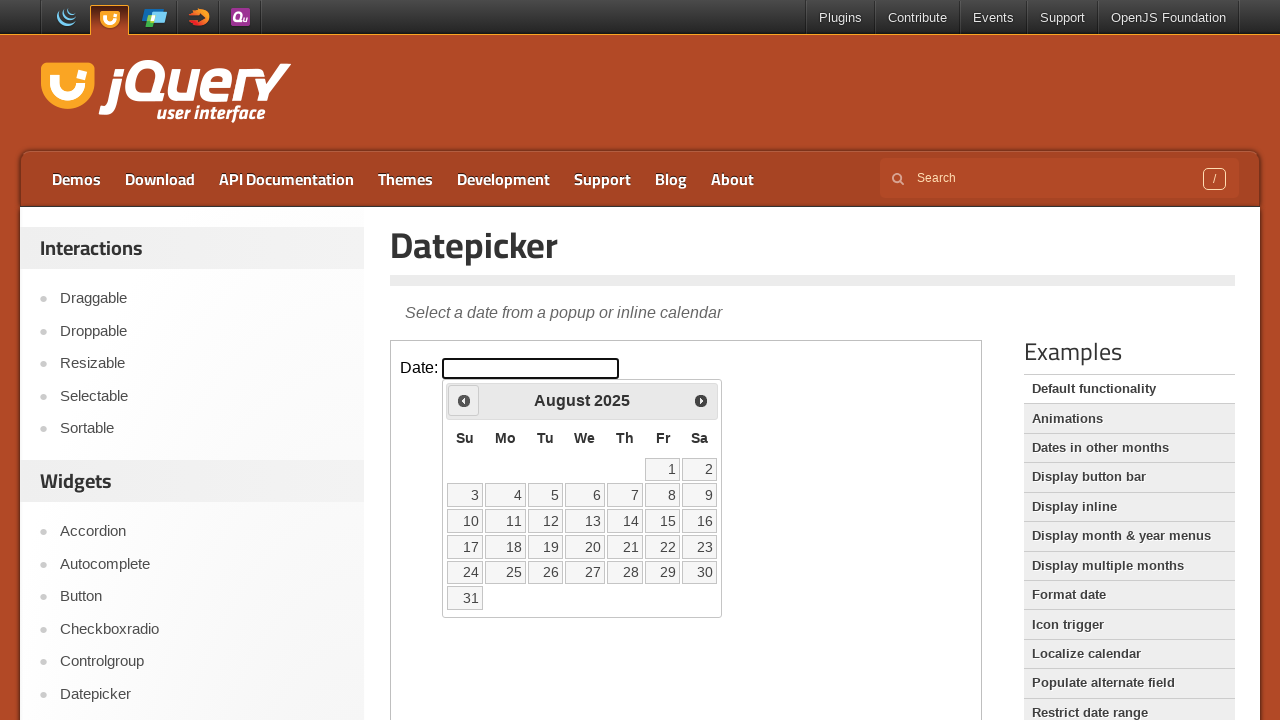

Checked current month/year: August 2025
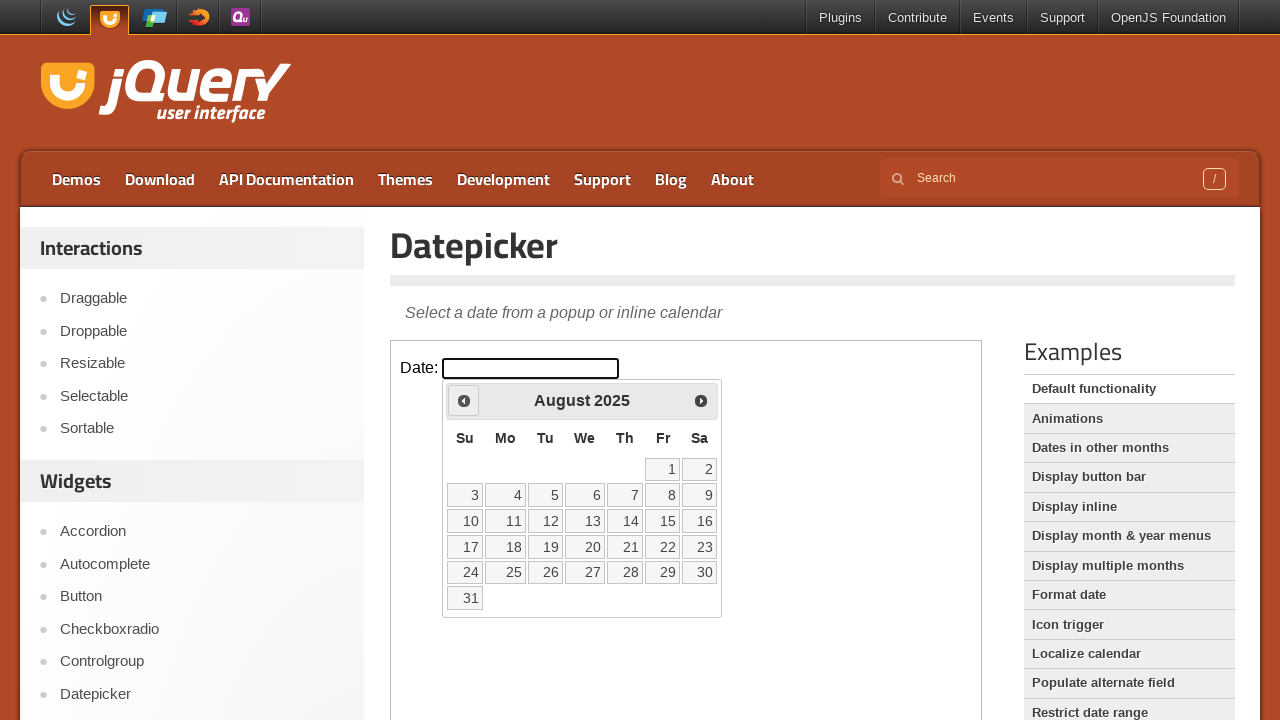

Clicked previous month button to navigate backwards at (464, 400) on iframe >> nth=0 >> internal:control=enter-frame >> span.ui-icon.ui-icon-circle-t
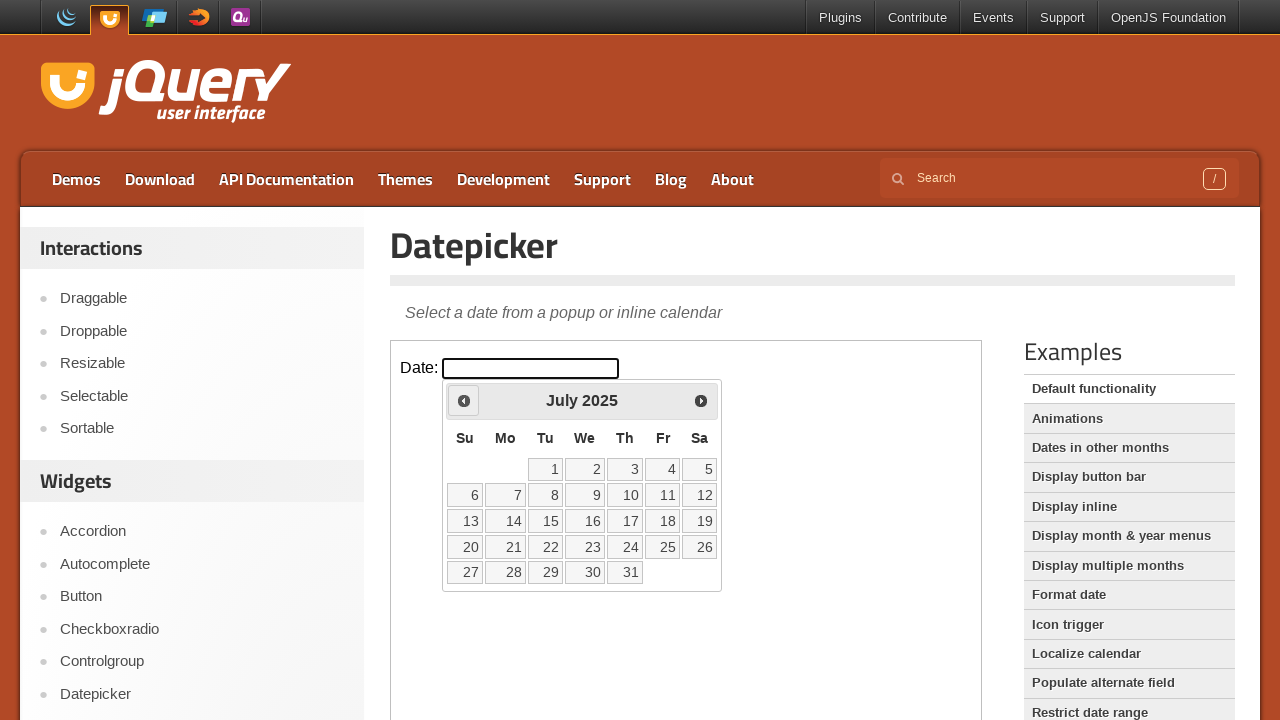

Checked current month/year: July 2025
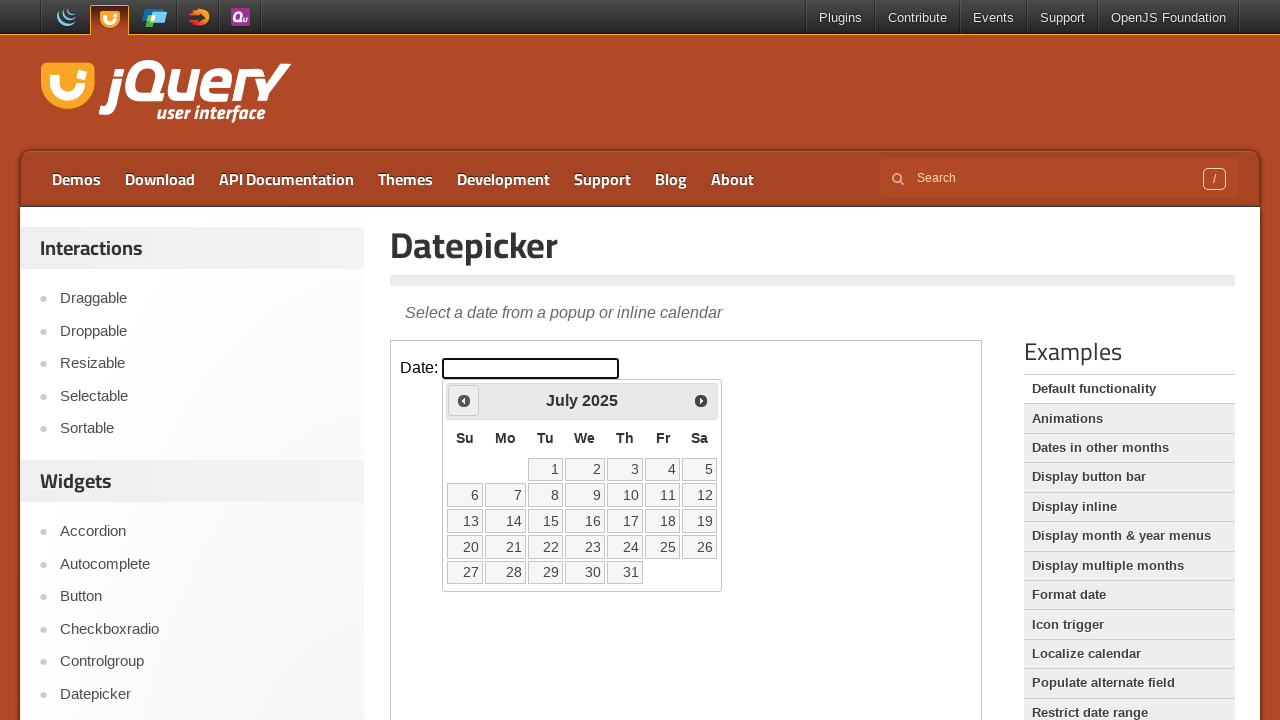

Clicked previous month button to navigate backwards at (464, 400) on iframe >> nth=0 >> internal:control=enter-frame >> span.ui-icon.ui-icon-circle-t
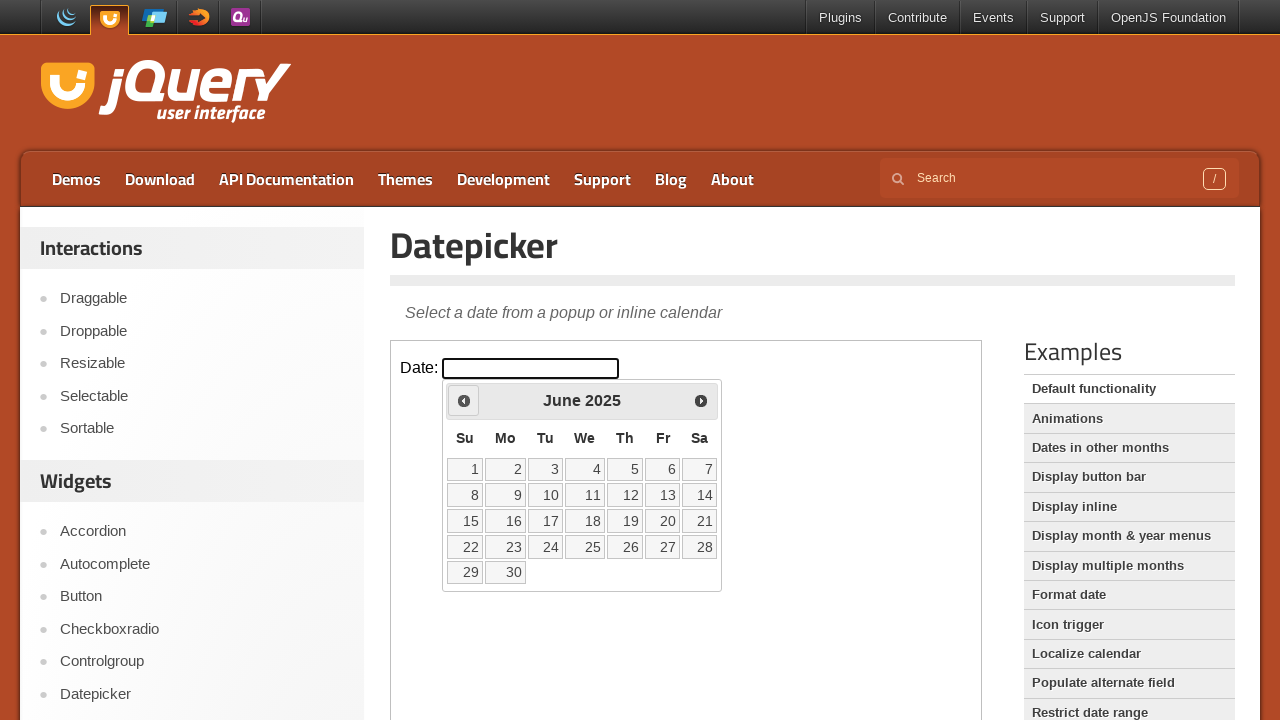

Checked current month/year: June 2025
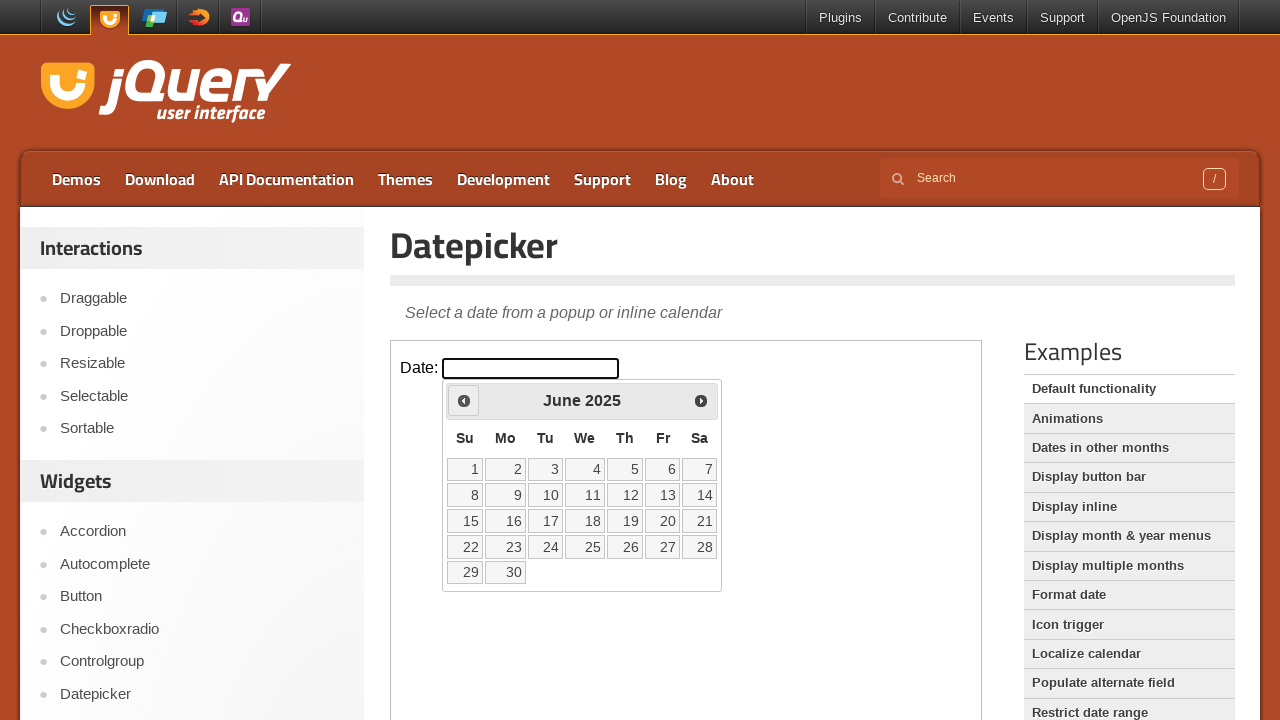

Clicked previous month button to navigate backwards at (464, 400) on iframe >> nth=0 >> internal:control=enter-frame >> span.ui-icon.ui-icon-circle-t
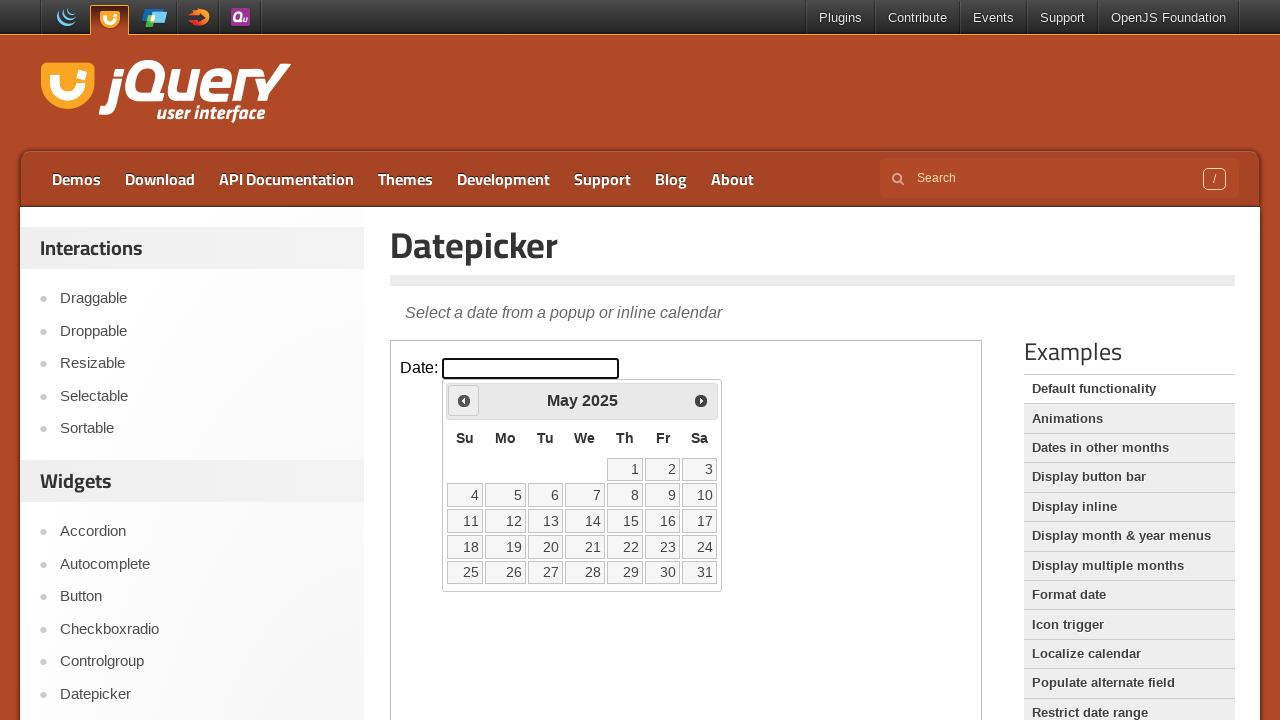

Checked current month/year: May 2025
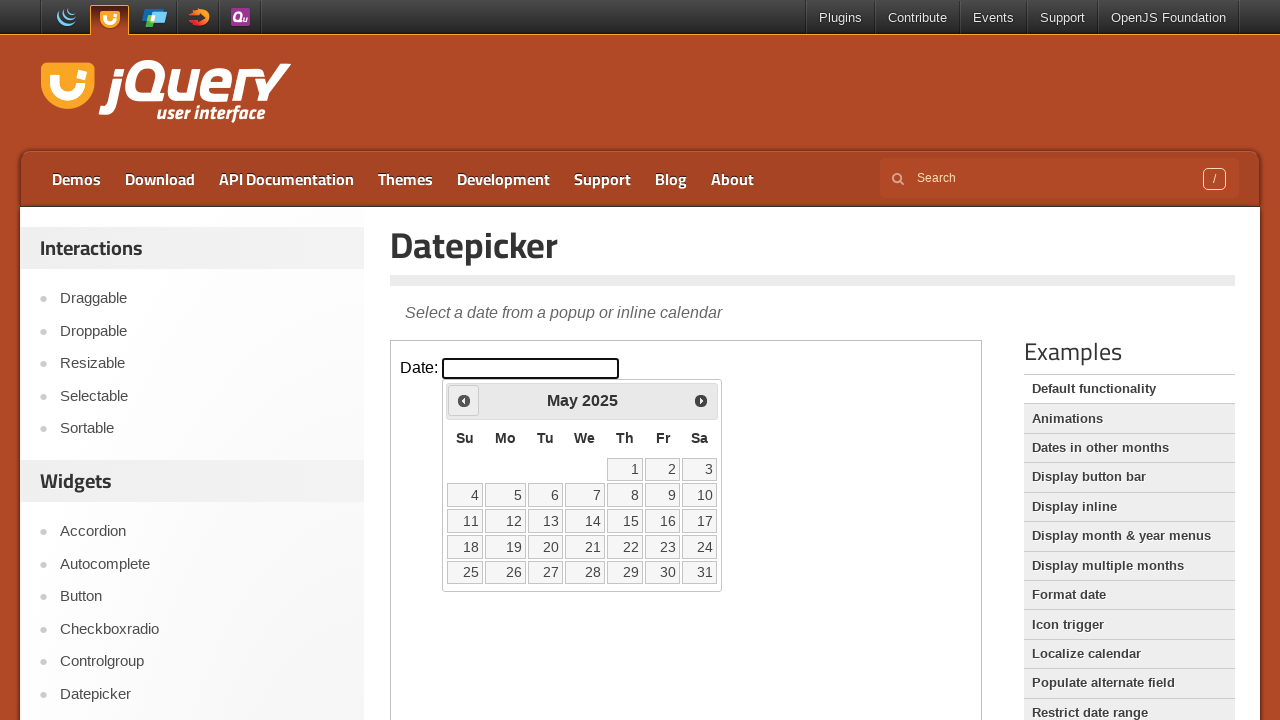

Clicked previous month button to navigate backwards at (464, 400) on iframe >> nth=0 >> internal:control=enter-frame >> span.ui-icon.ui-icon-circle-t
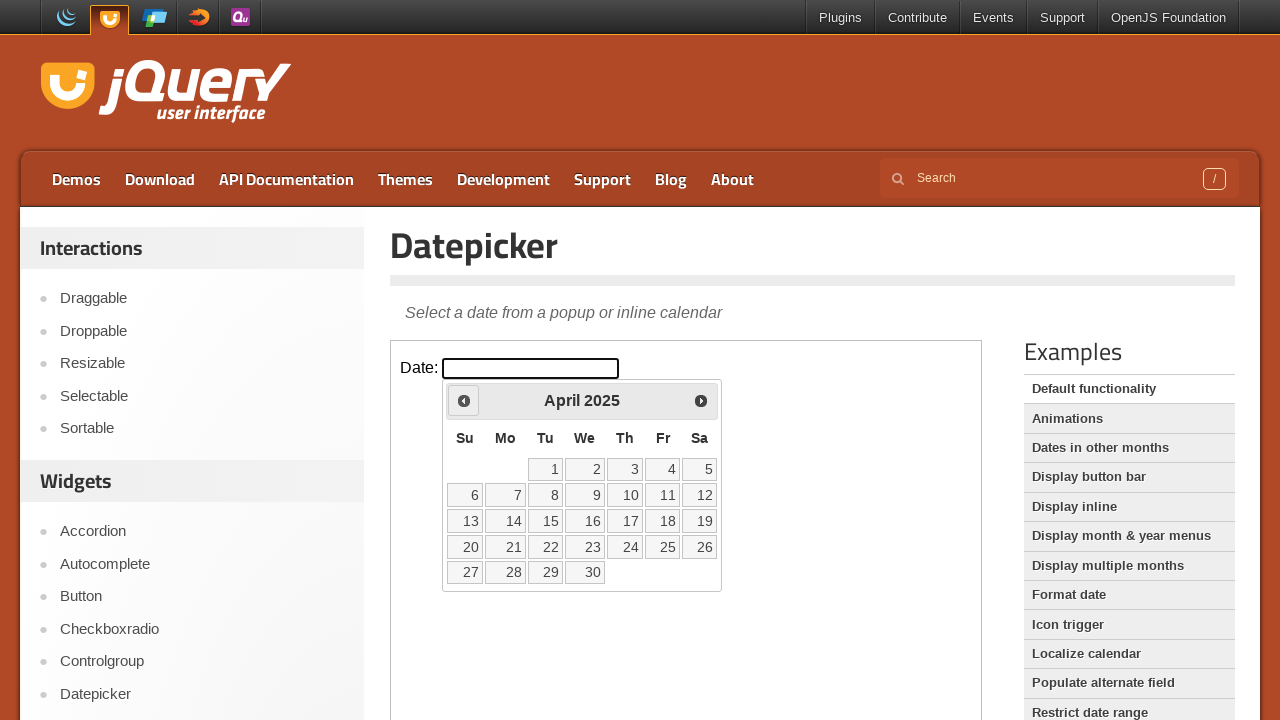

Checked current month/year: April 2025
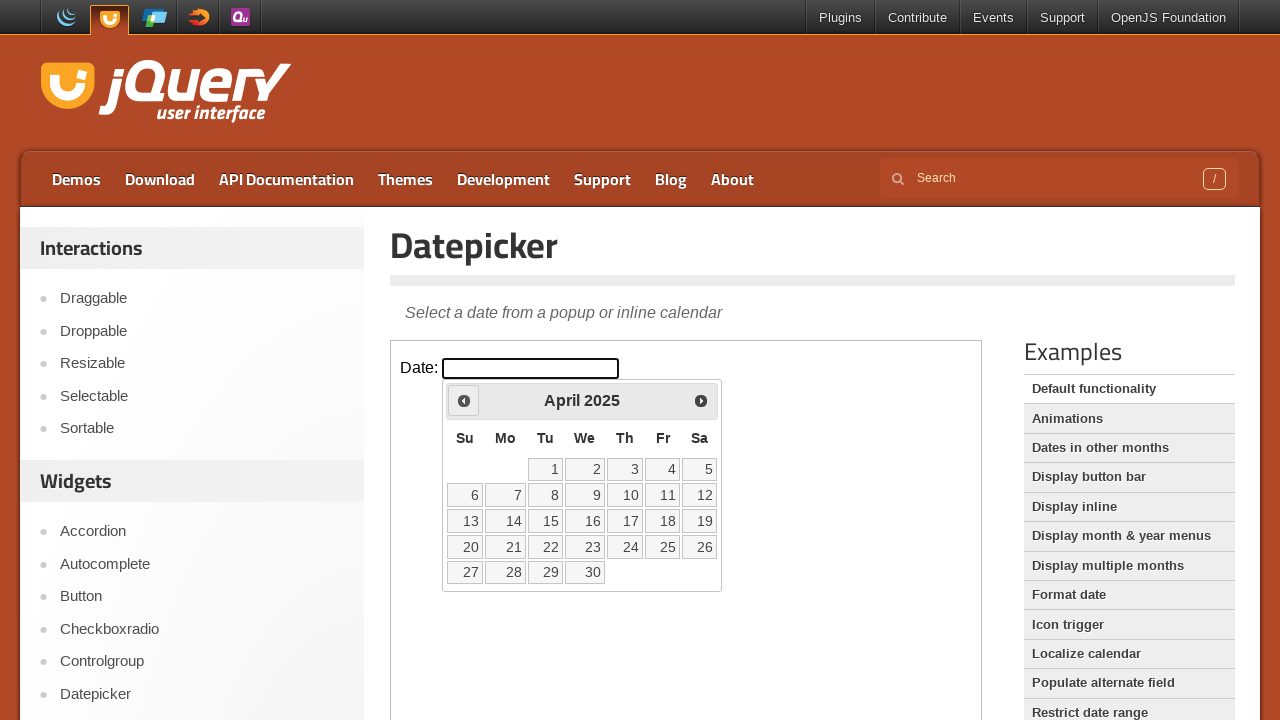

Clicked previous month button to navigate backwards at (464, 400) on iframe >> nth=0 >> internal:control=enter-frame >> span.ui-icon.ui-icon-circle-t
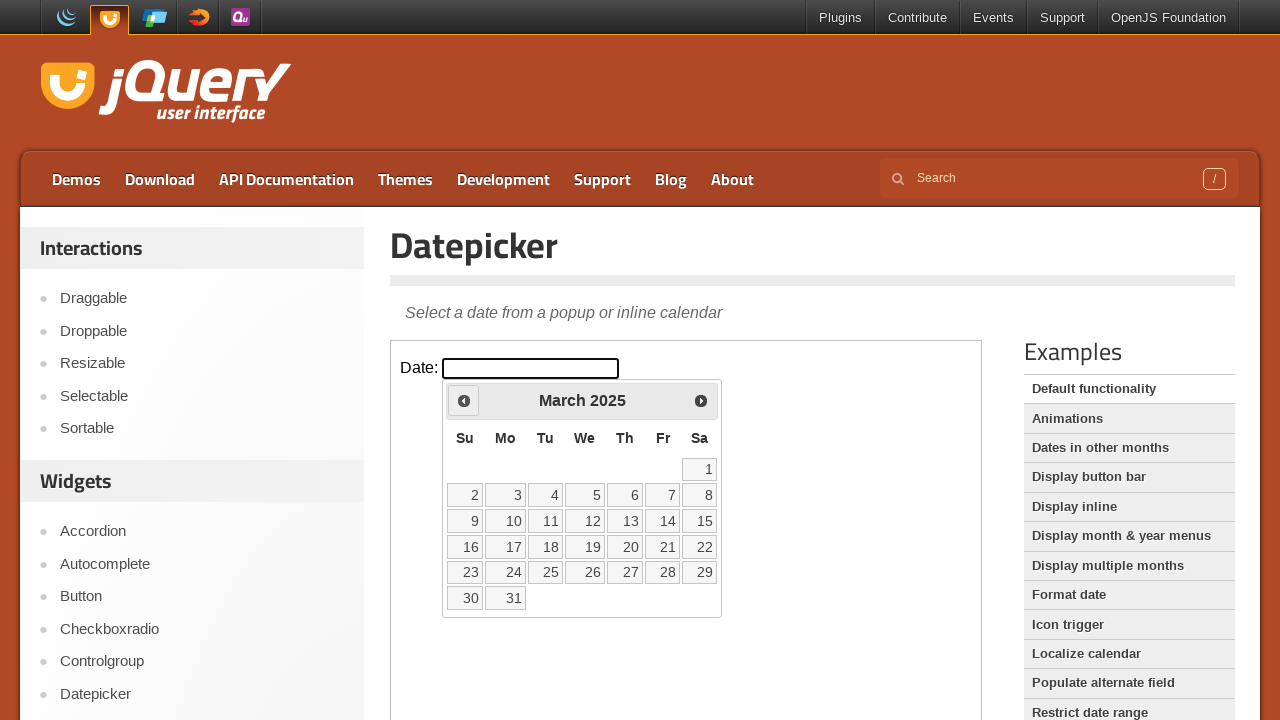

Checked current month/year: March 2025
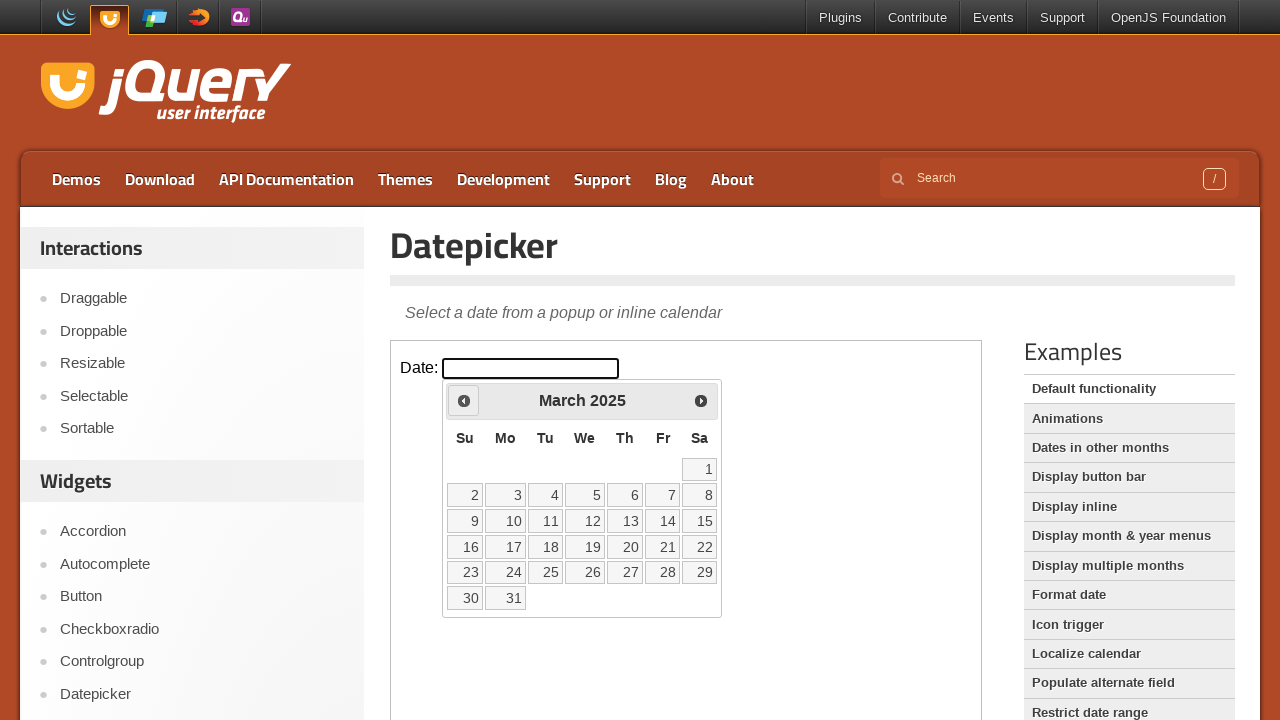

Clicked previous month button to navigate backwards at (464, 400) on iframe >> nth=0 >> internal:control=enter-frame >> span.ui-icon.ui-icon-circle-t
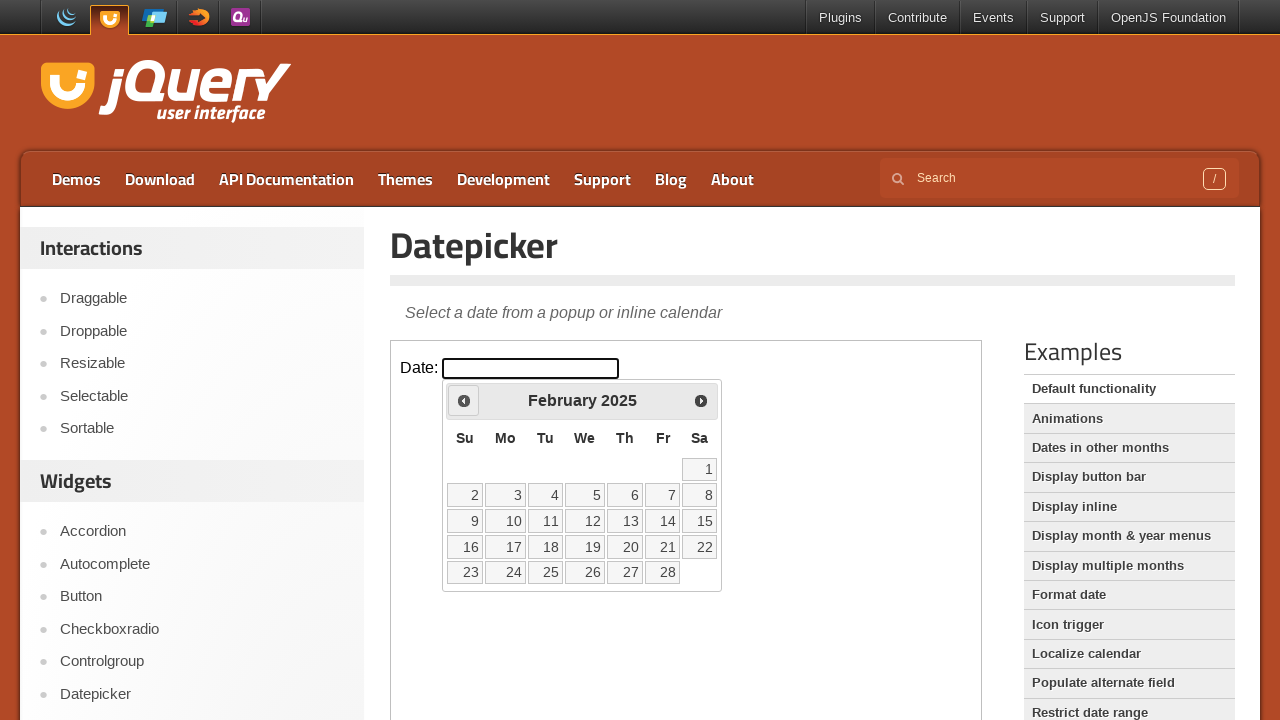

Checked current month/year: February 2025
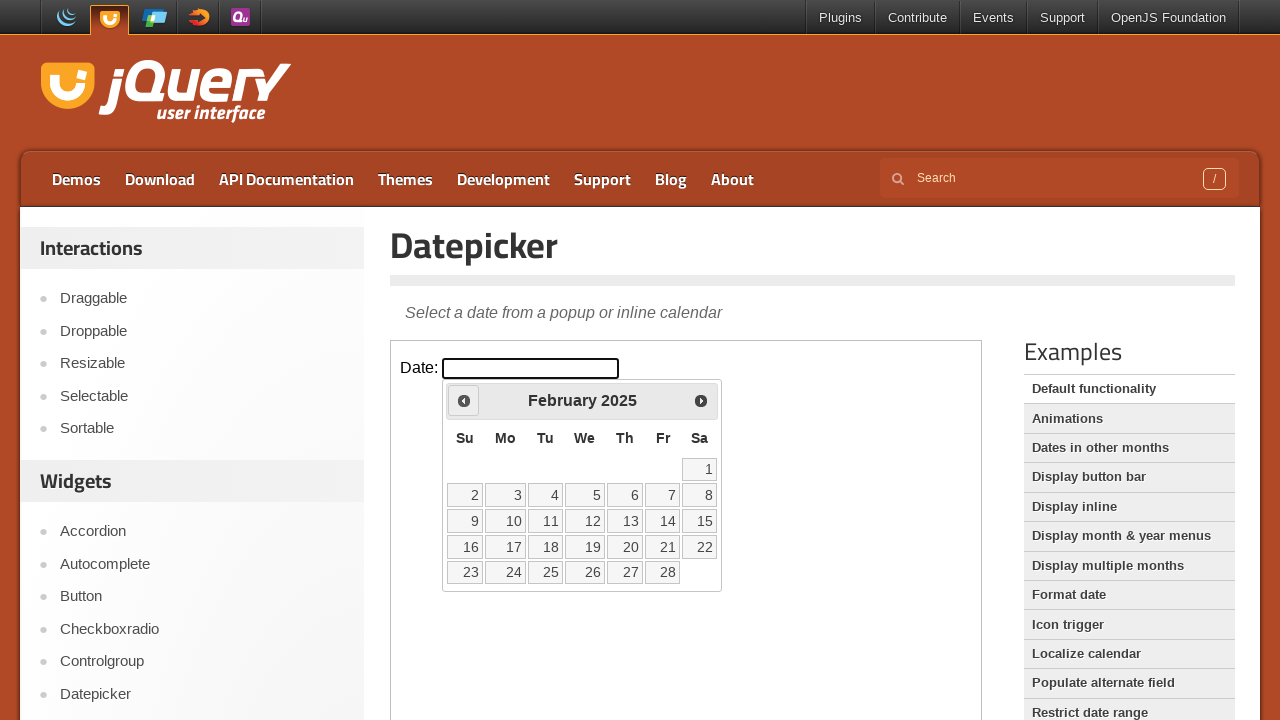

Clicked previous month button to navigate backwards at (464, 400) on iframe >> nth=0 >> internal:control=enter-frame >> span.ui-icon.ui-icon-circle-t
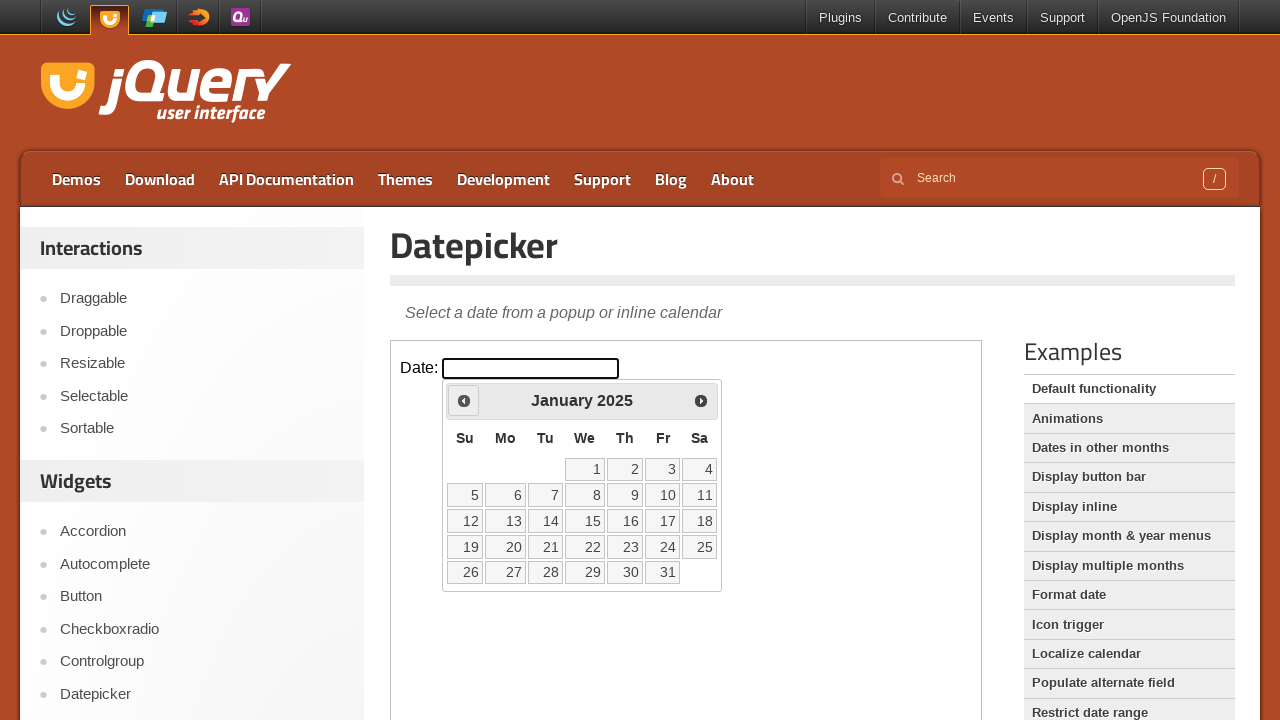

Checked current month/year: January 2025
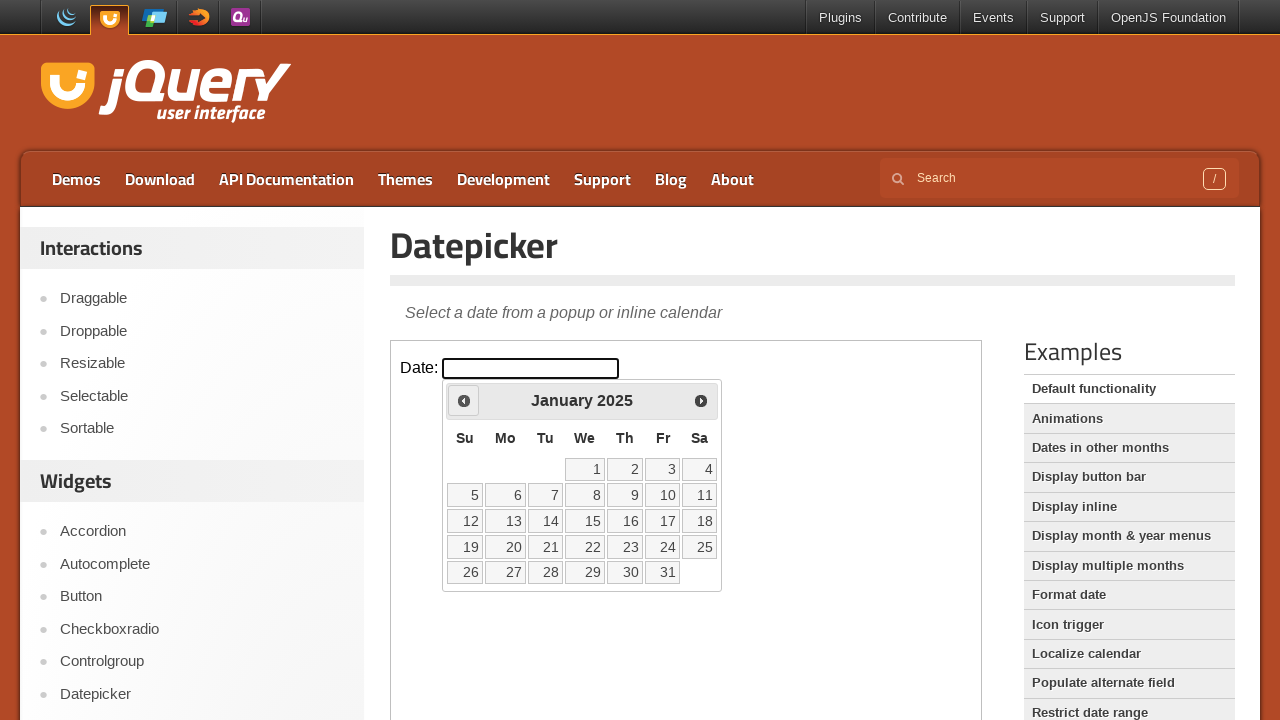

Clicked previous month button to navigate backwards at (464, 400) on iframe >> nth=0 >> internal:control=enter-frame >> span.ui-icon.ui-icon-circle-t
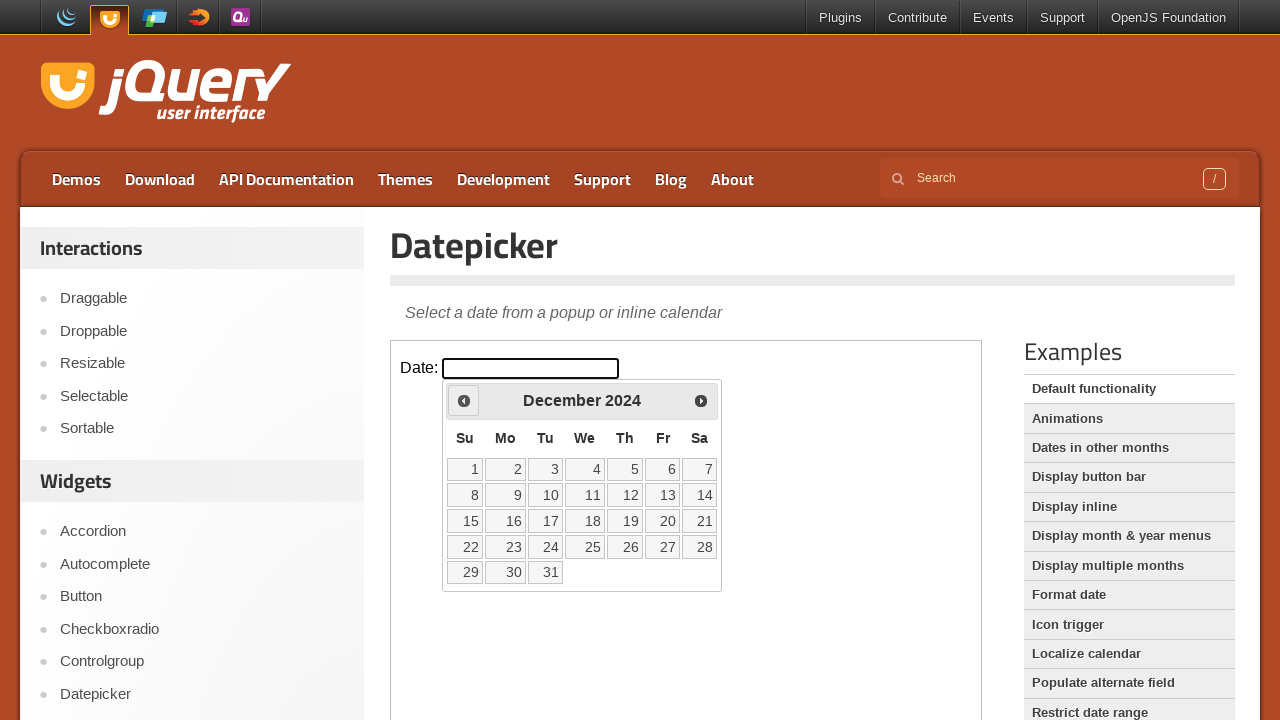

Checked current month/year: December 2024
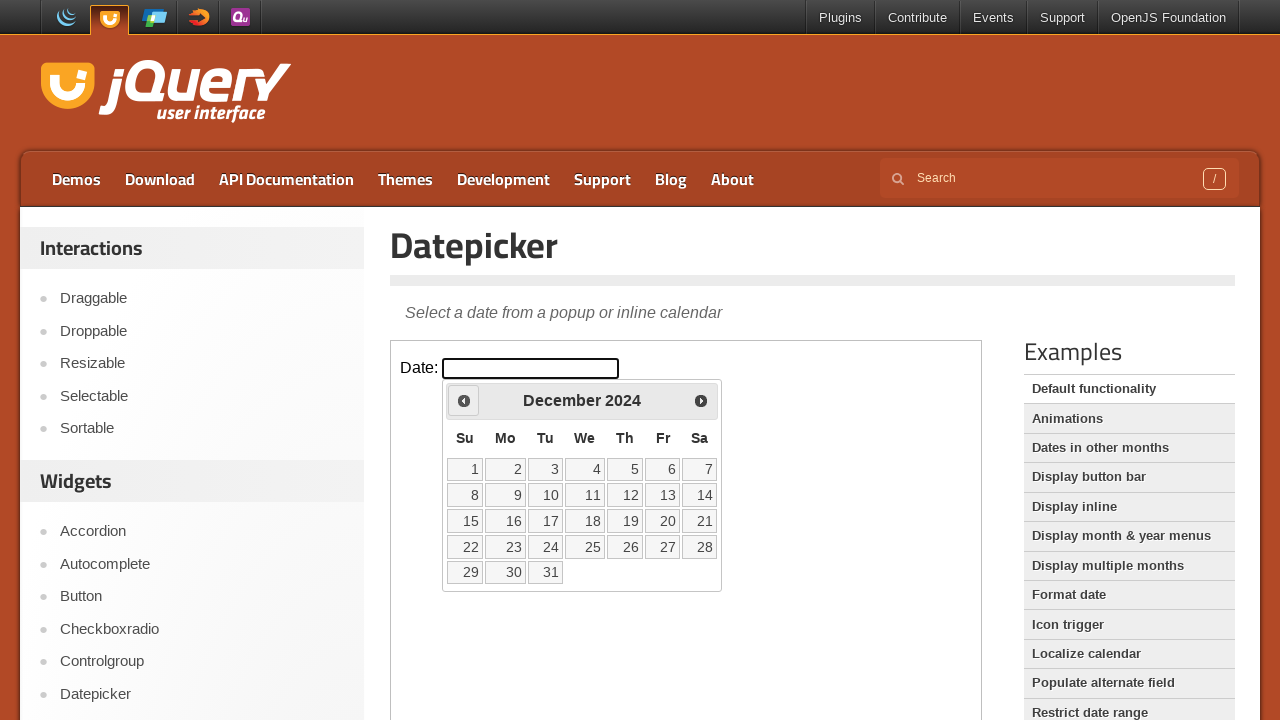

Clicked previous month button to navigate backwards at (464, 400) on iframe >> nth=0 >> internal:control=enter-frame >> span.ui-icon.ui-icon-circle-t
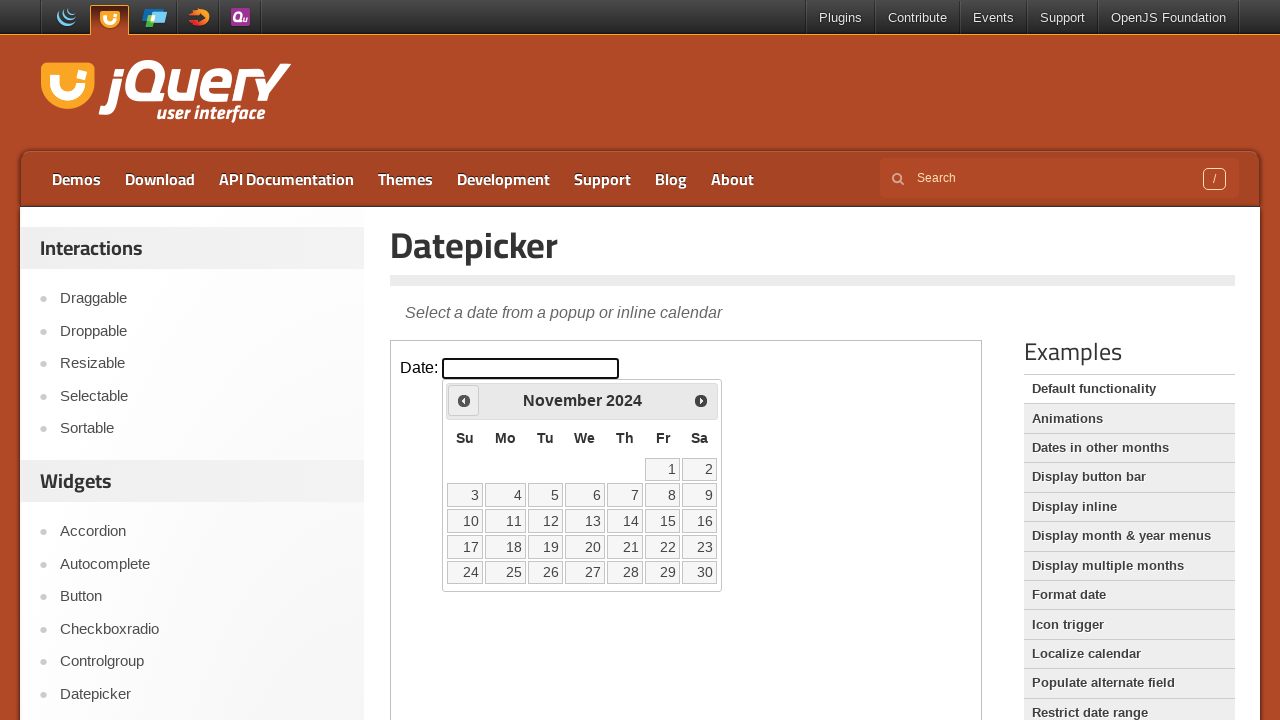

Checked current month/year: November 2024
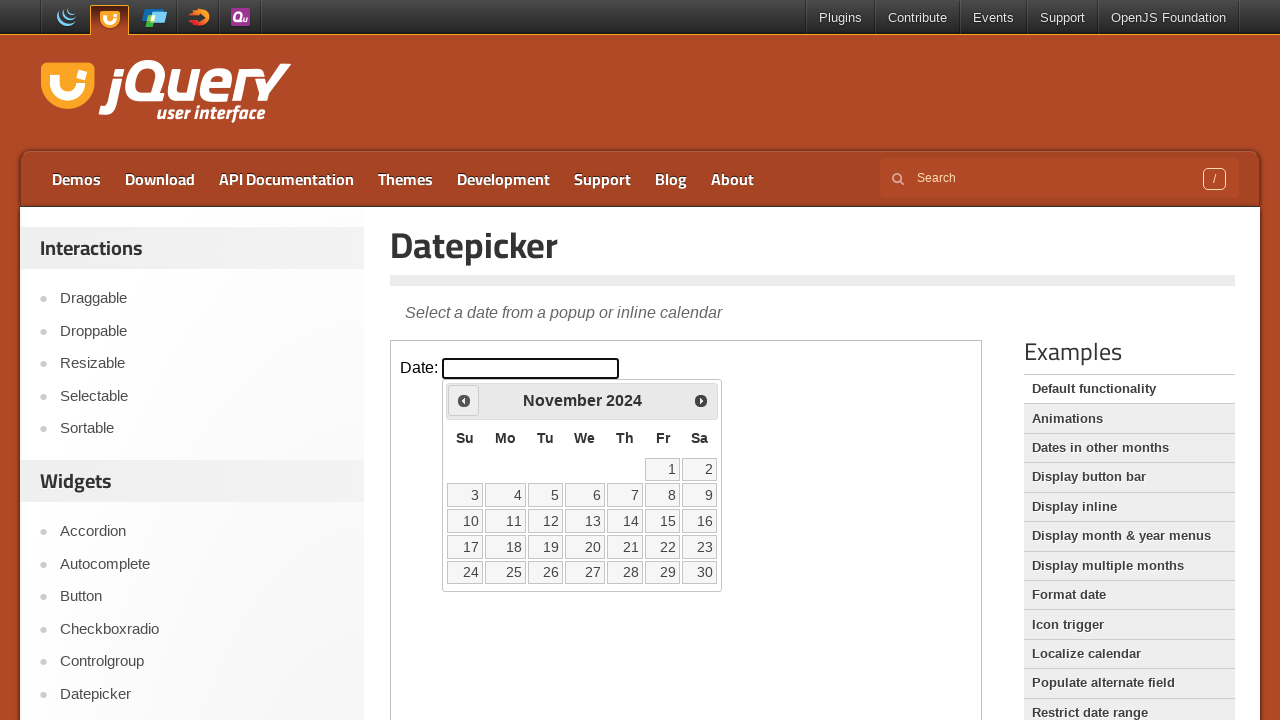

Clicked previous month button to navigate backwards at (464, 400) on iframe >> nth=0 >> internal:control=enter-frame >> span.ui-icon.ui-icon-circle-t
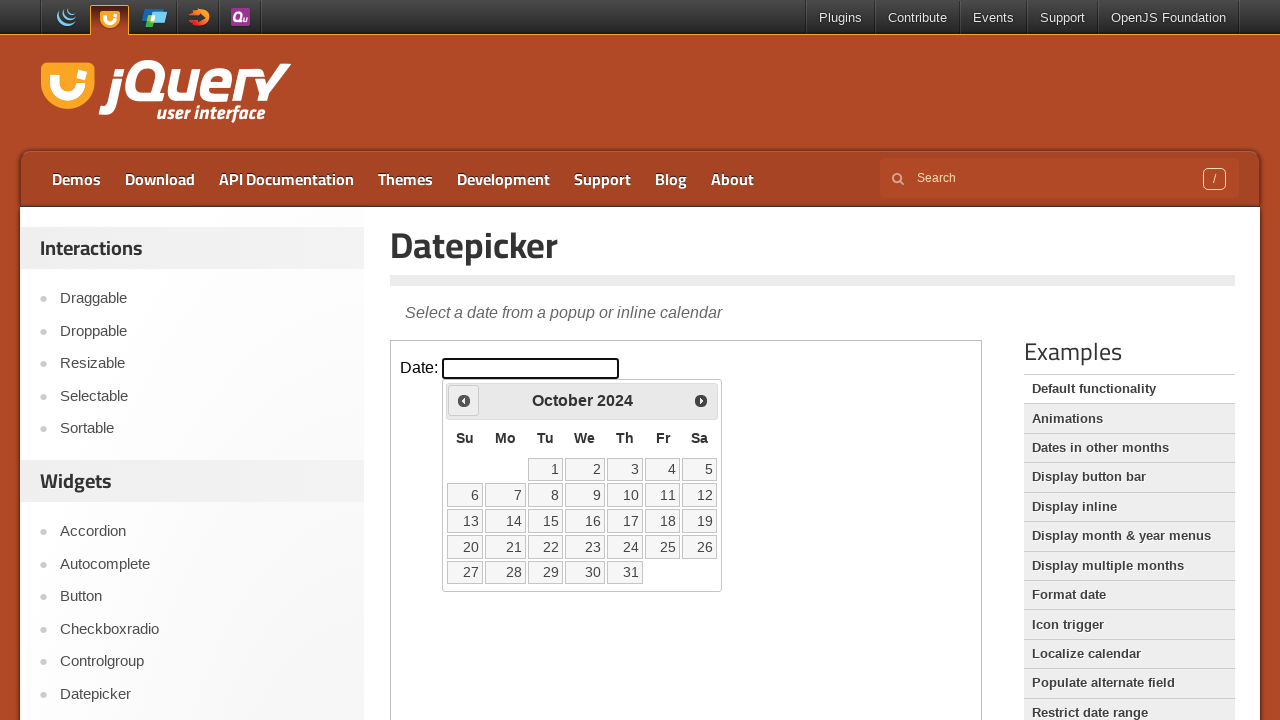

Checked current month/year: October 2024
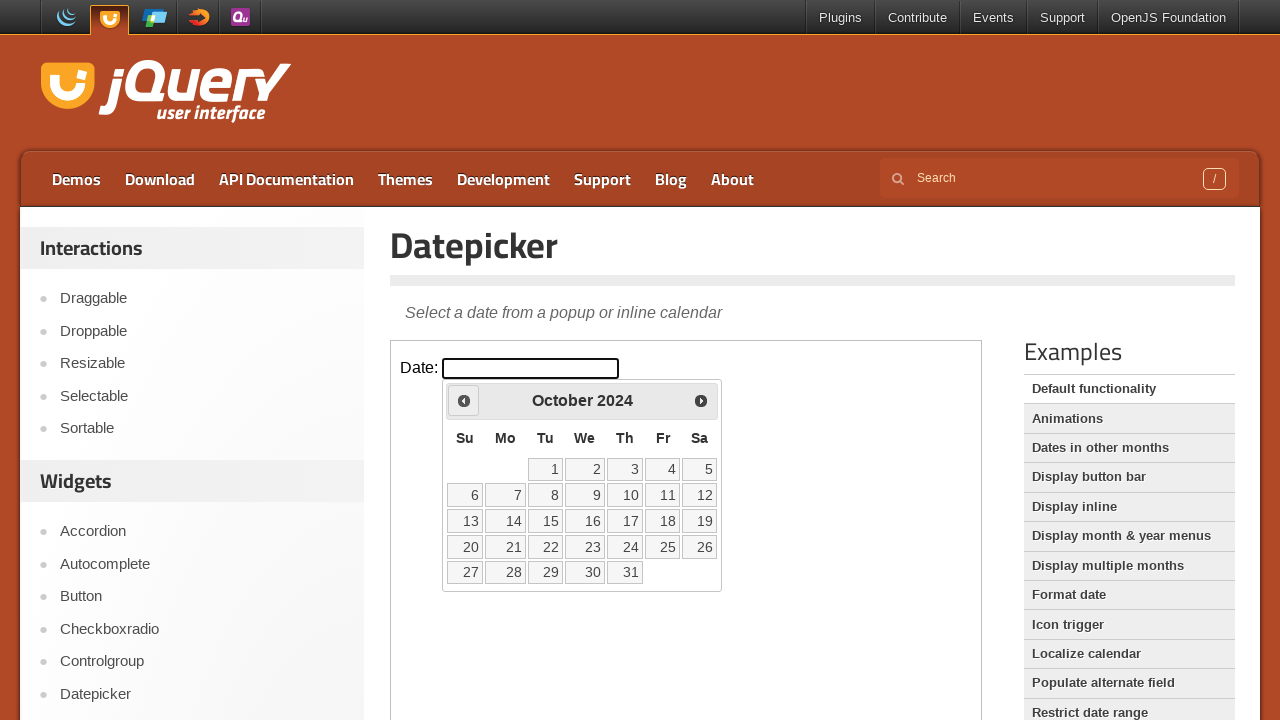

Clicked previous month button to navigate backwards at (464, 400) on iframe >> nth=0 >> internal:control=enter-frame >> span.ui-icon.ui-icon-circle-t
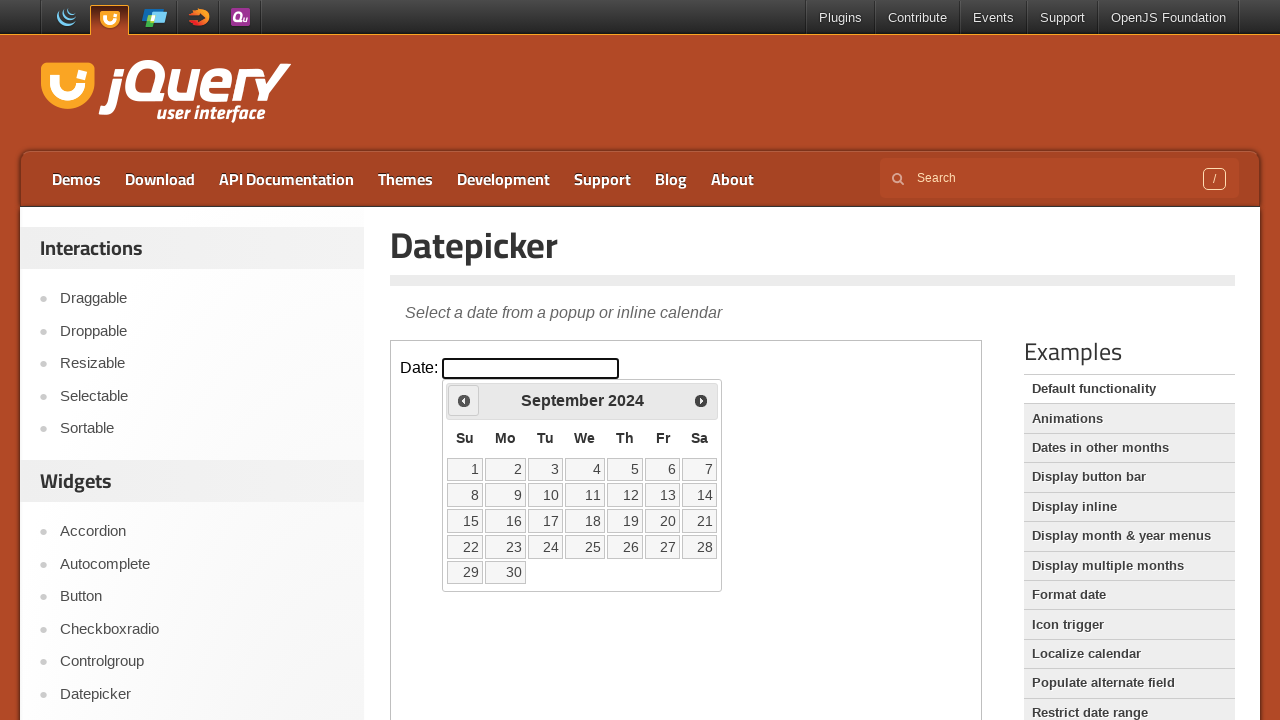

Checked current month/year: September 2024
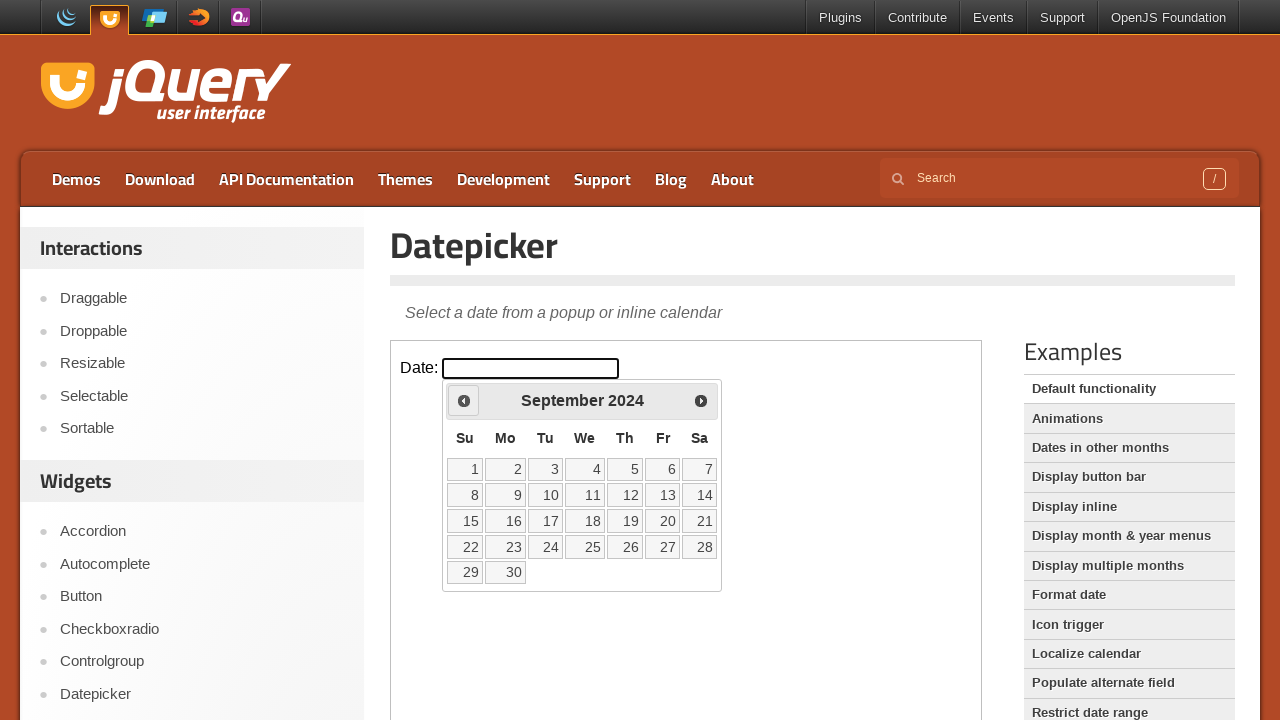

Clicked previous month button to navigate backwards at (464, 400) on iframe >> nth=0 >> internal:control=enter-frame >> span.ui-icon.ui-icon-circle-t
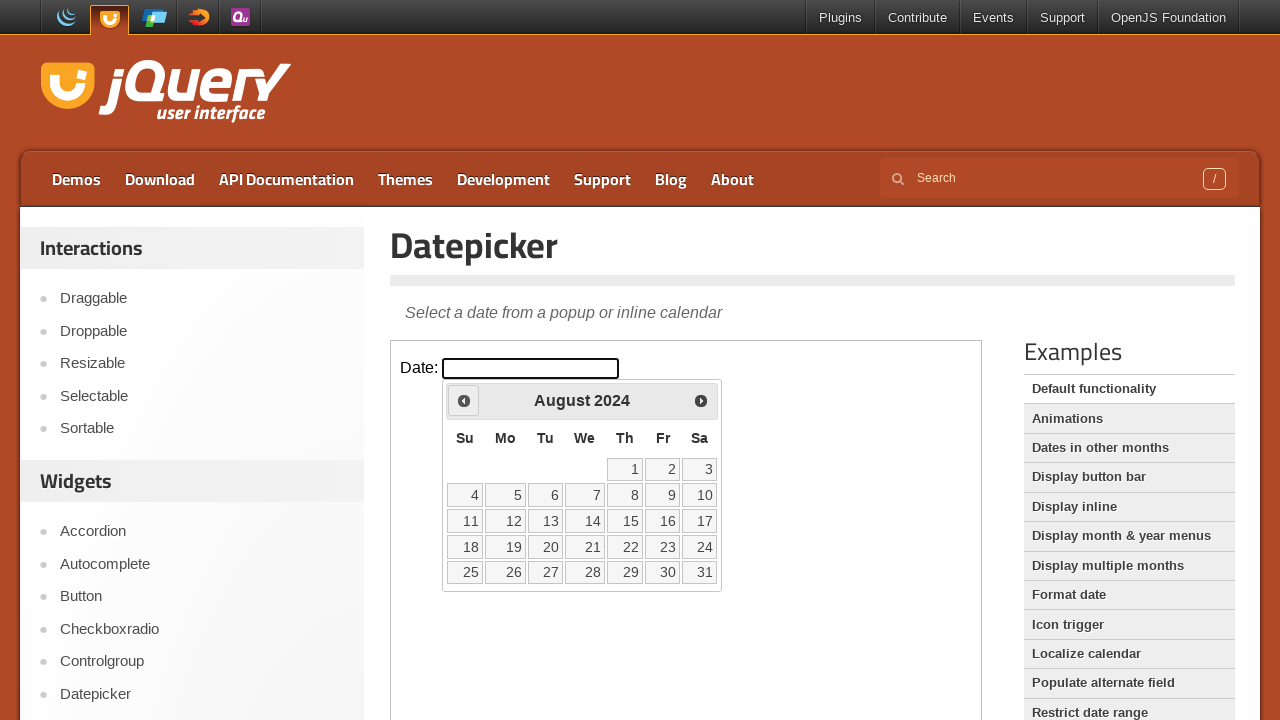

Checked current month/year: August 2024
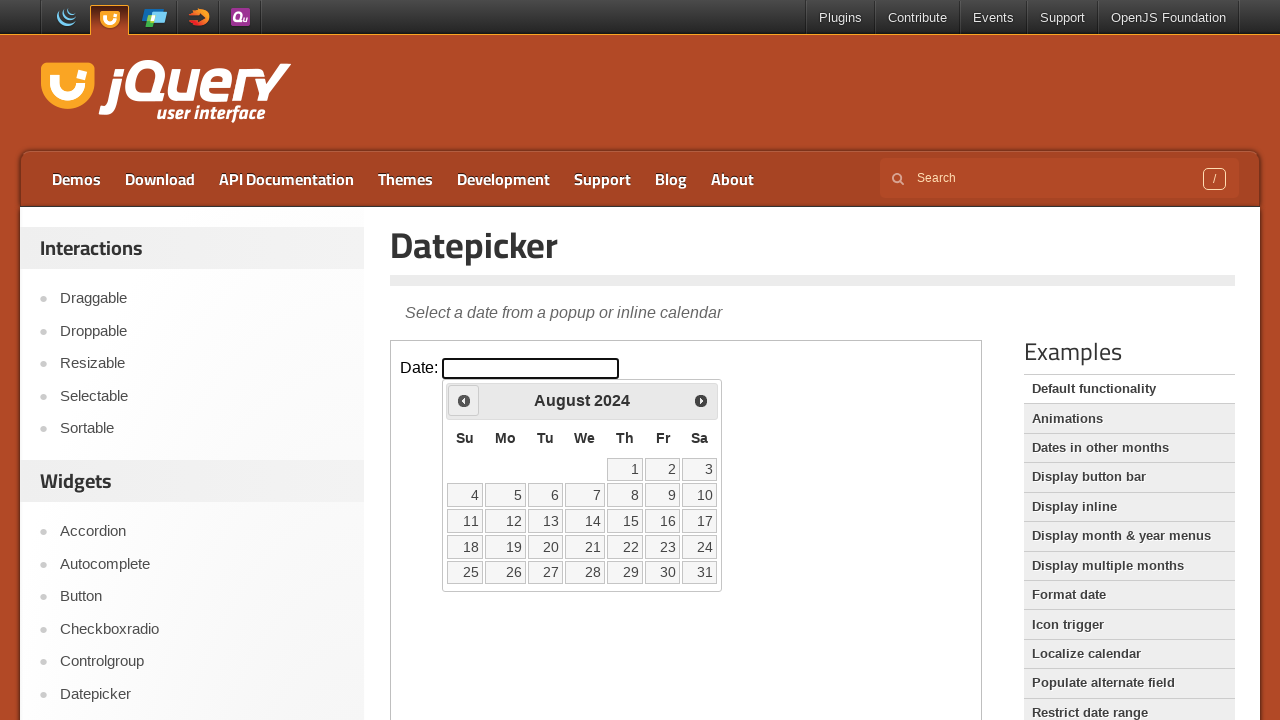

Clicked previous month button to navigate backwards at (464, 400) on iframe >> nth=0 >> internal:control=enter-frame >> span.ui-icon.ui-icon-circle-t
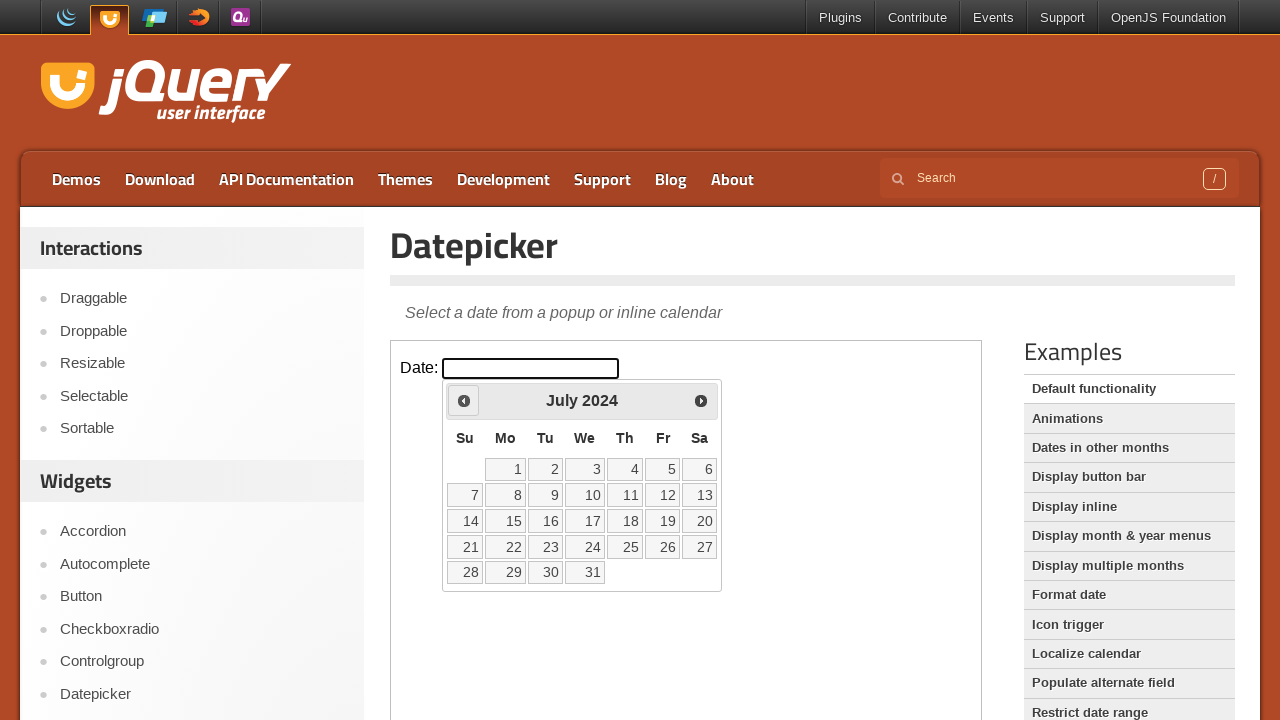

Checked current month/year: July 2024
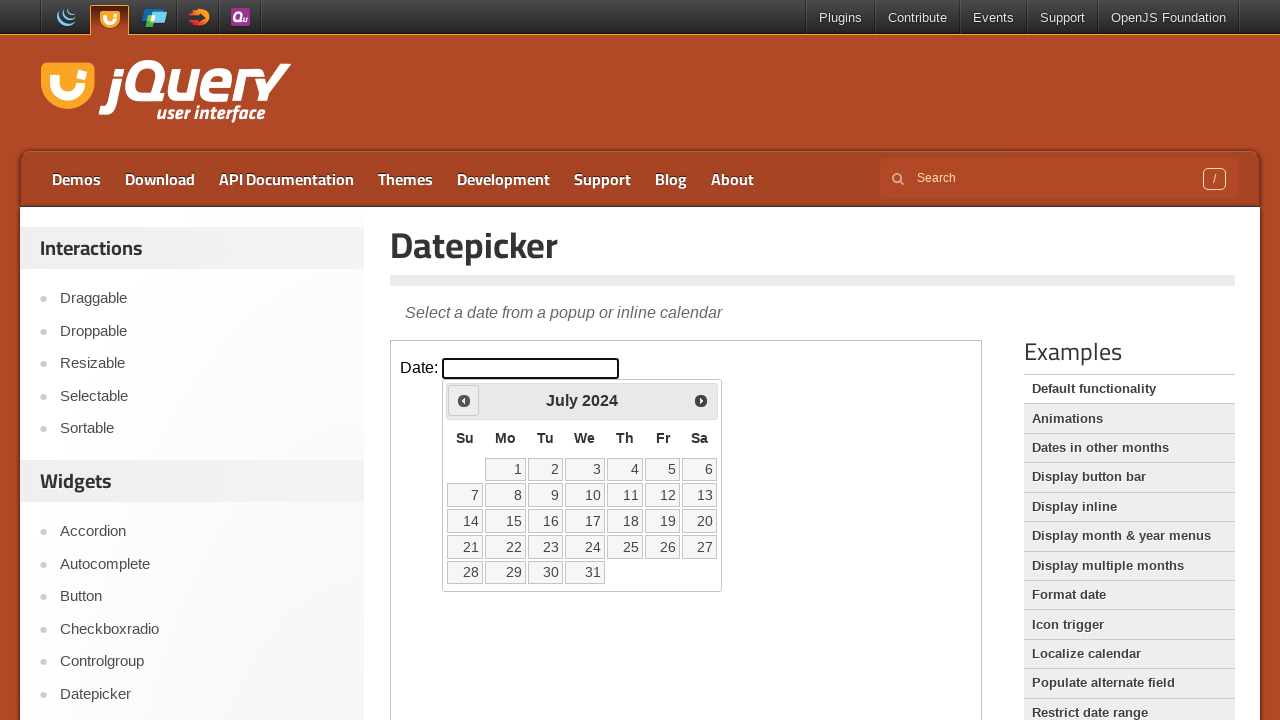

Clicked previous month button to navigate backwards at (464, 400) on iframe >> nth=0 >> internal:control=enter-frame >> span.ui-icon.ui-icon-circle-t
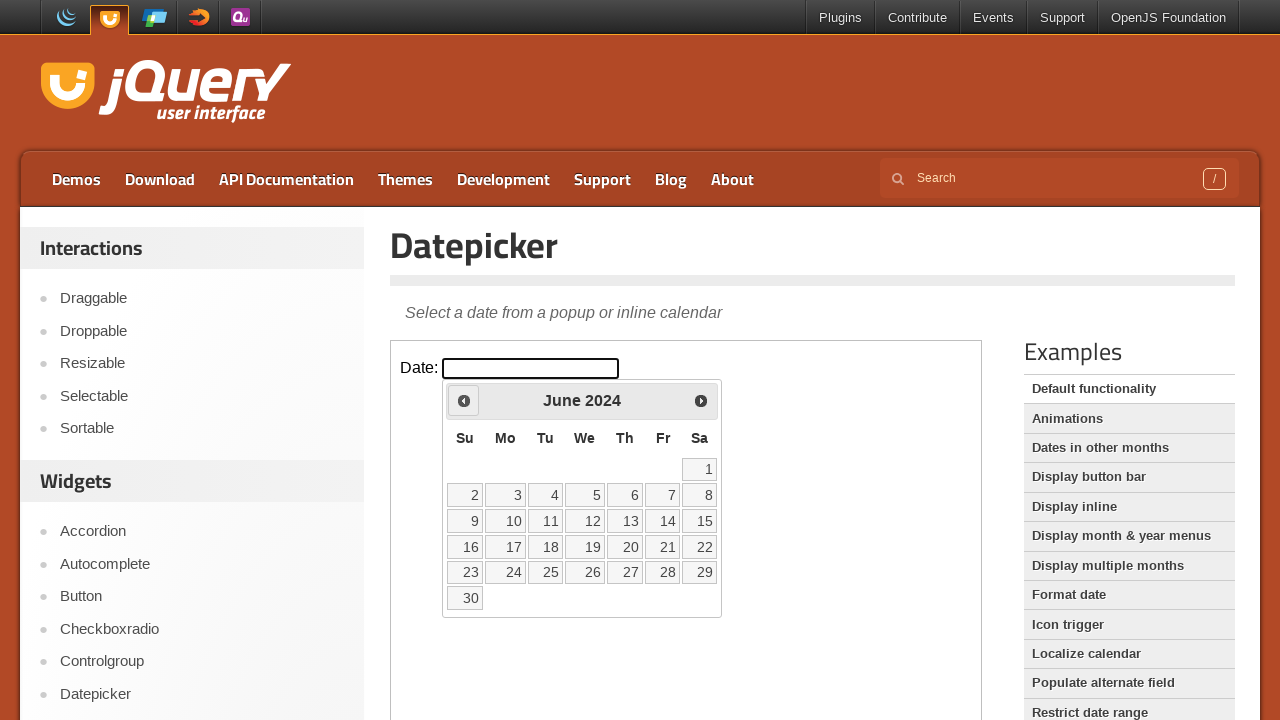

Checked current month/year: June 2024
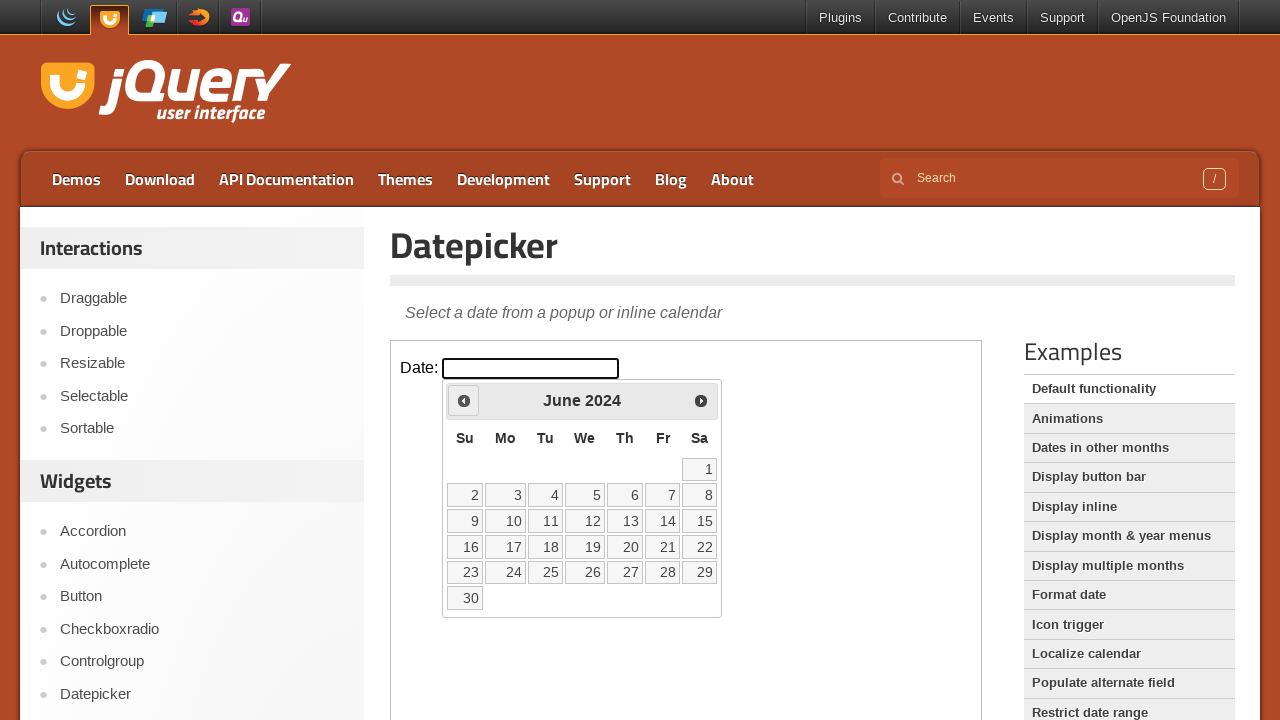

Clicked previous month button to navigate backwards at (464, 400) on iframe >> nth=0 >> internal:control=enter-frame >> span.ui-icon.ui-icon-circle-t
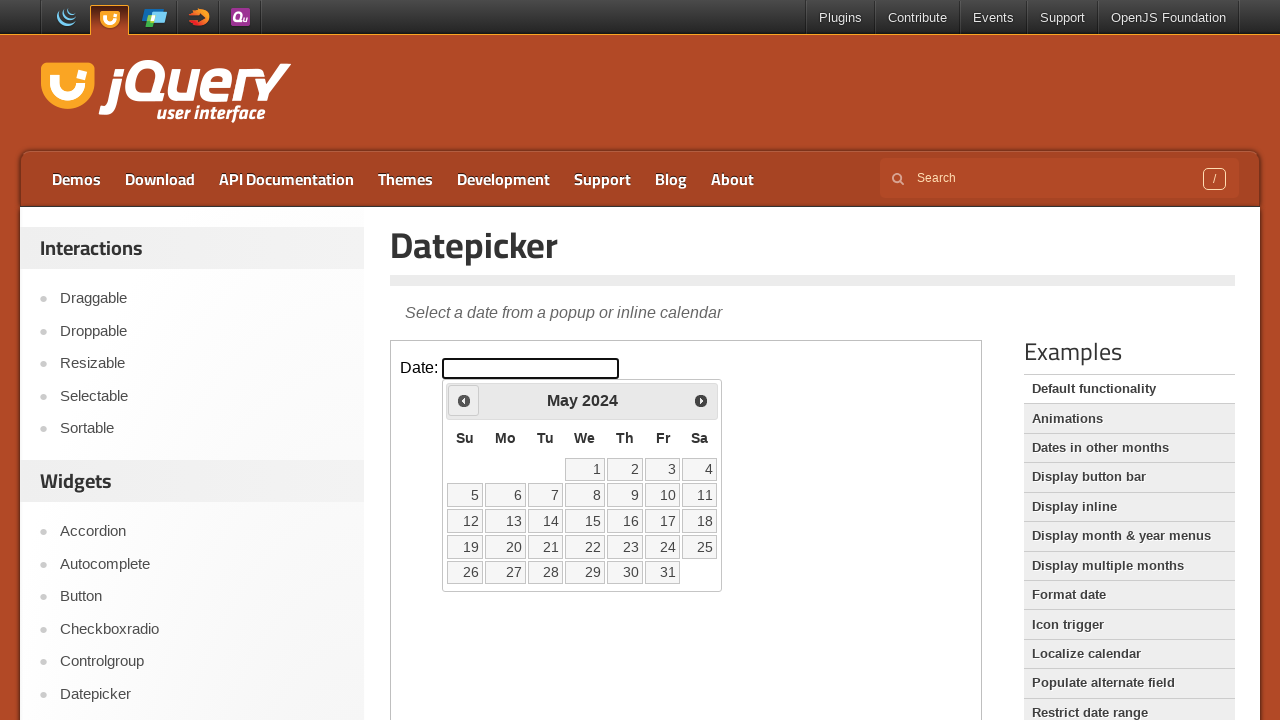

Checked current month/year: May 2024
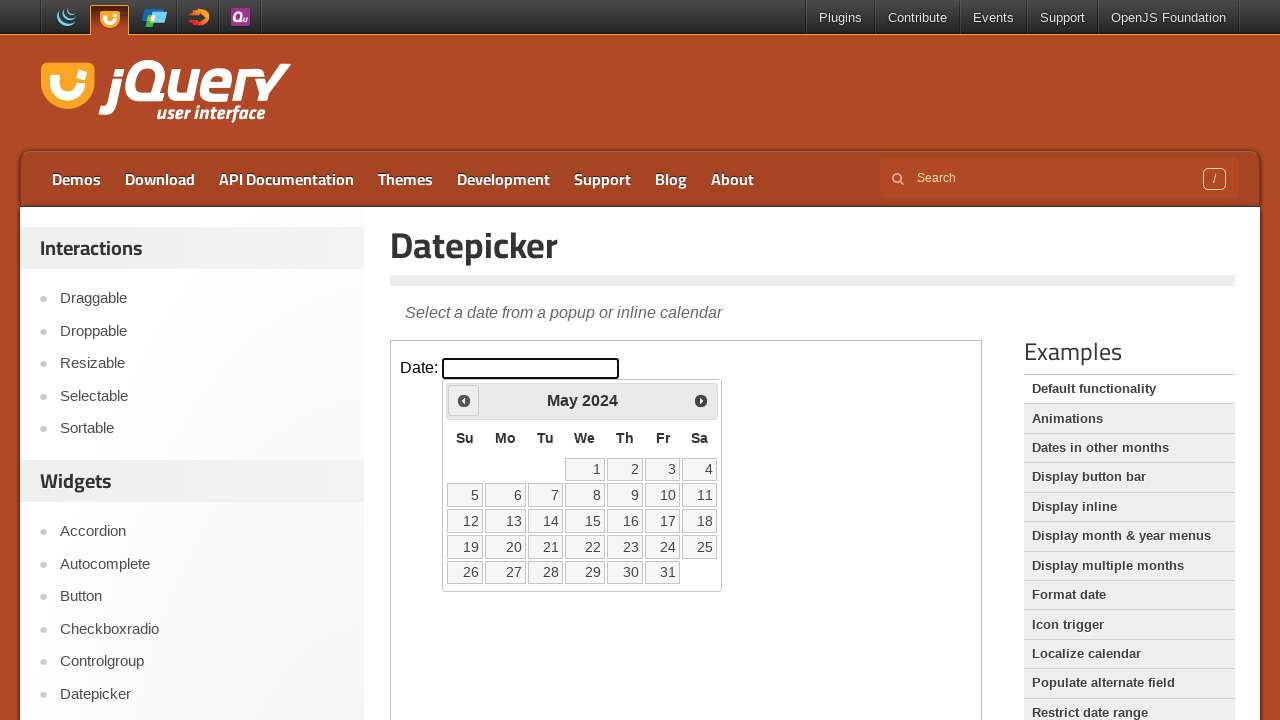

Clicked previous month button to navigate backwards at (464, 400) on iframe >> nth=0 >> internal:control=enter-frame >> span.ui-icon.ui-icon-circle-t
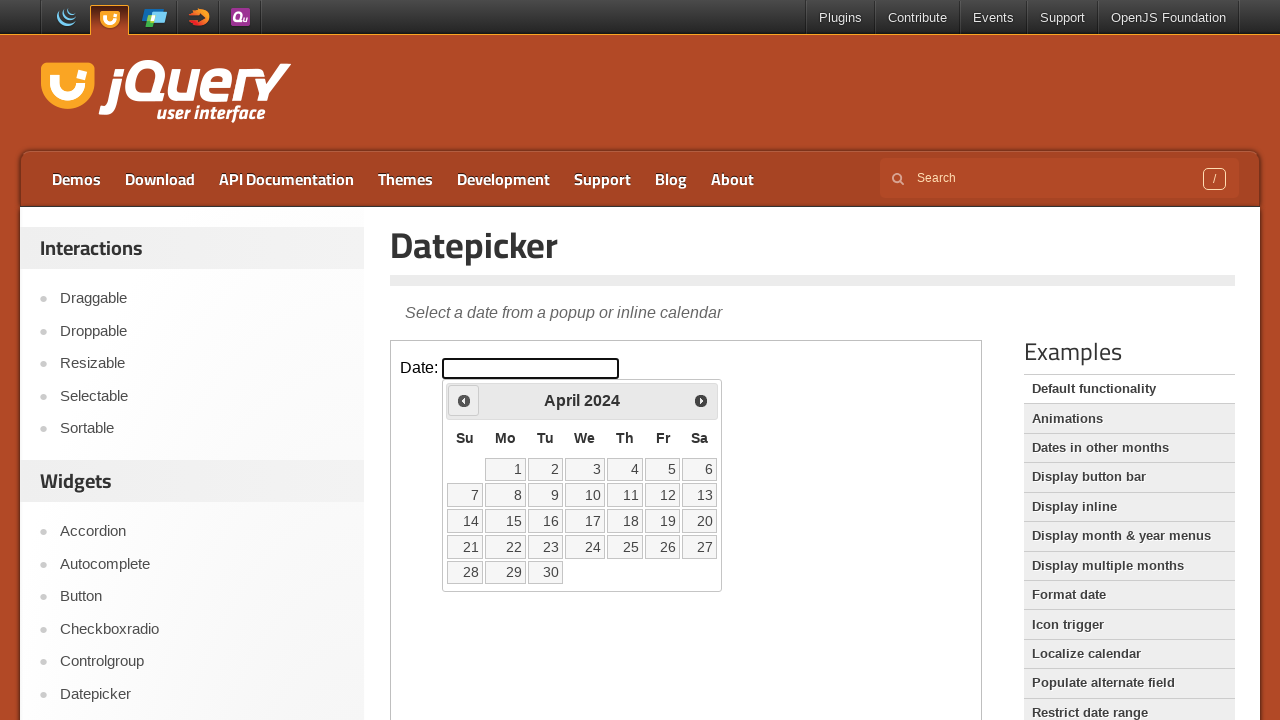

Checked current month/year: April 2024
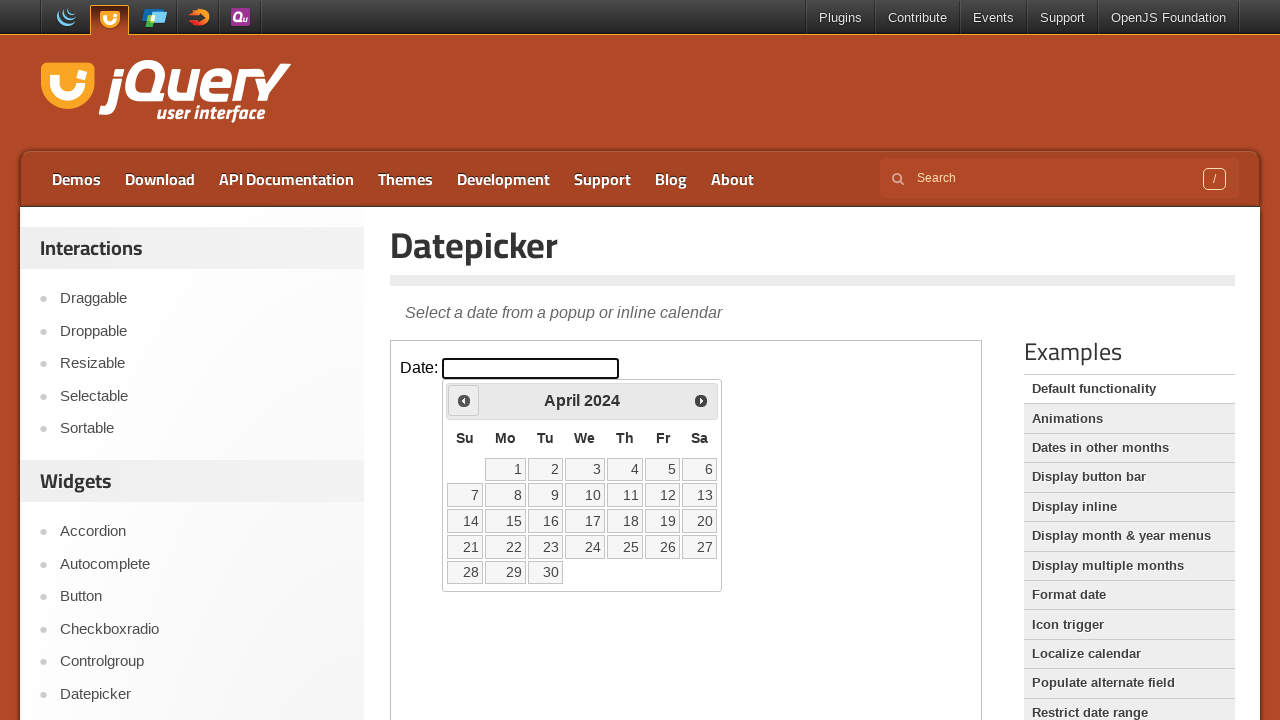

Clicked previous month button to navigate backwards at (464, 400) on iframe >> nth=0 >> internal:control=enter-frame >> span.ui-icon.ui-icon-circle-t
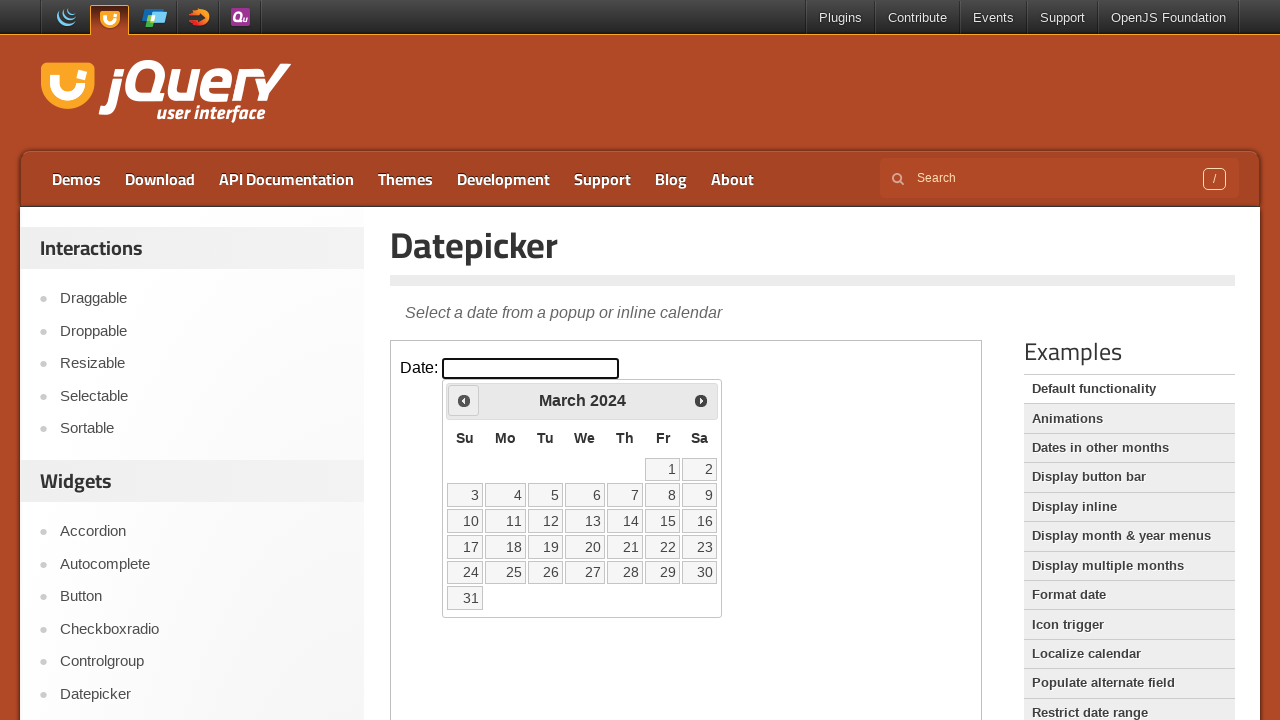

Checked current month/year: March 2024
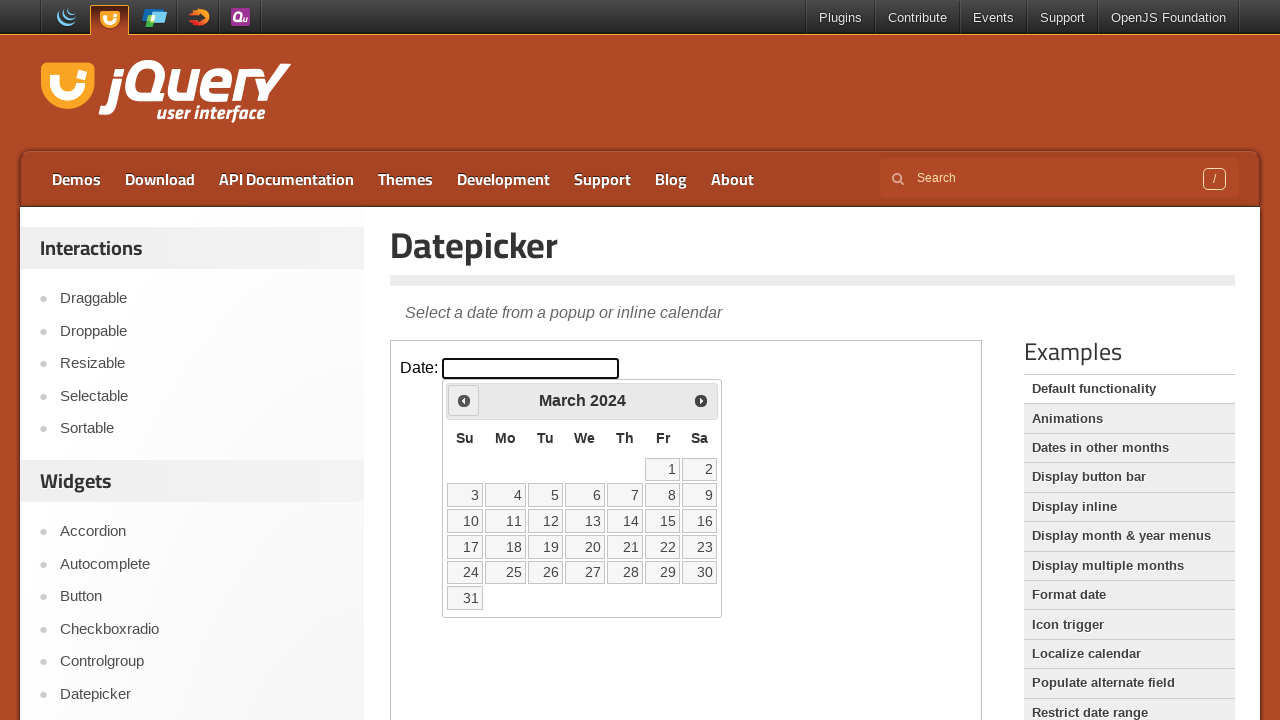

Clicked previous month button to navigate backwards at (464, 400) on iframe >> nth=0 >> internal:control=enter-frame >> span.ui-icon.ui-icon-circle-t
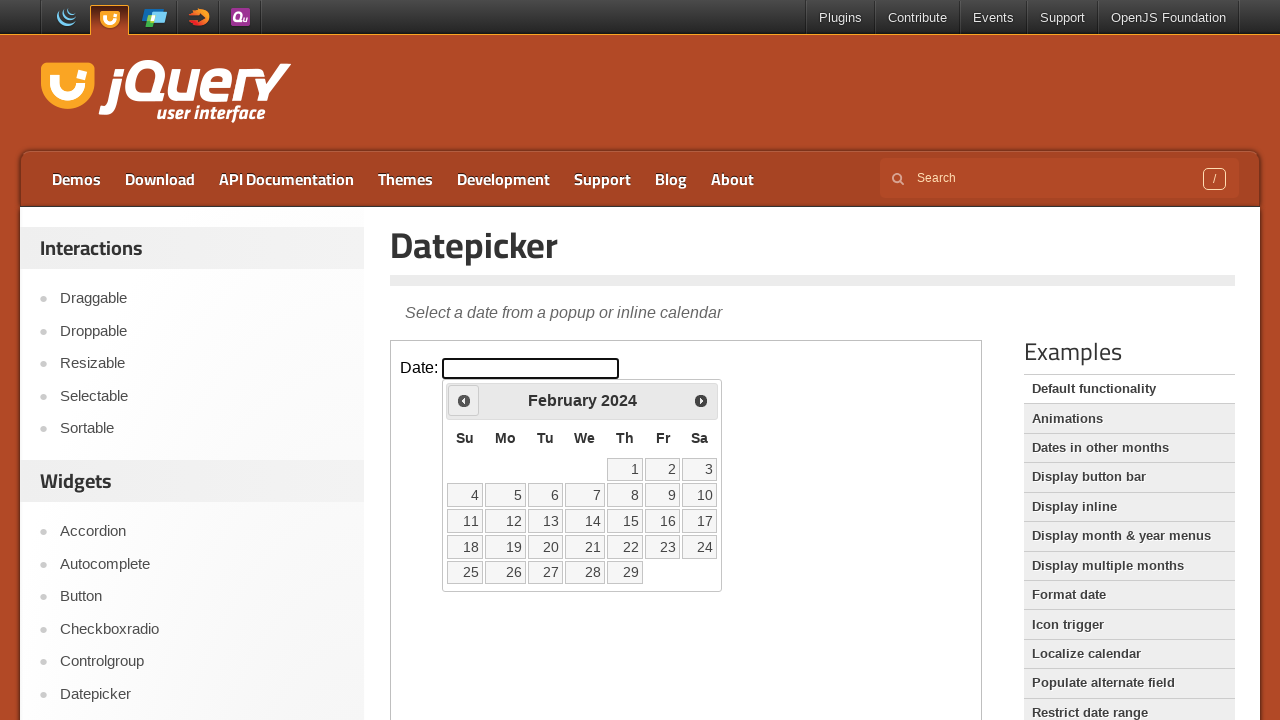

Checked current month/year: February 2024
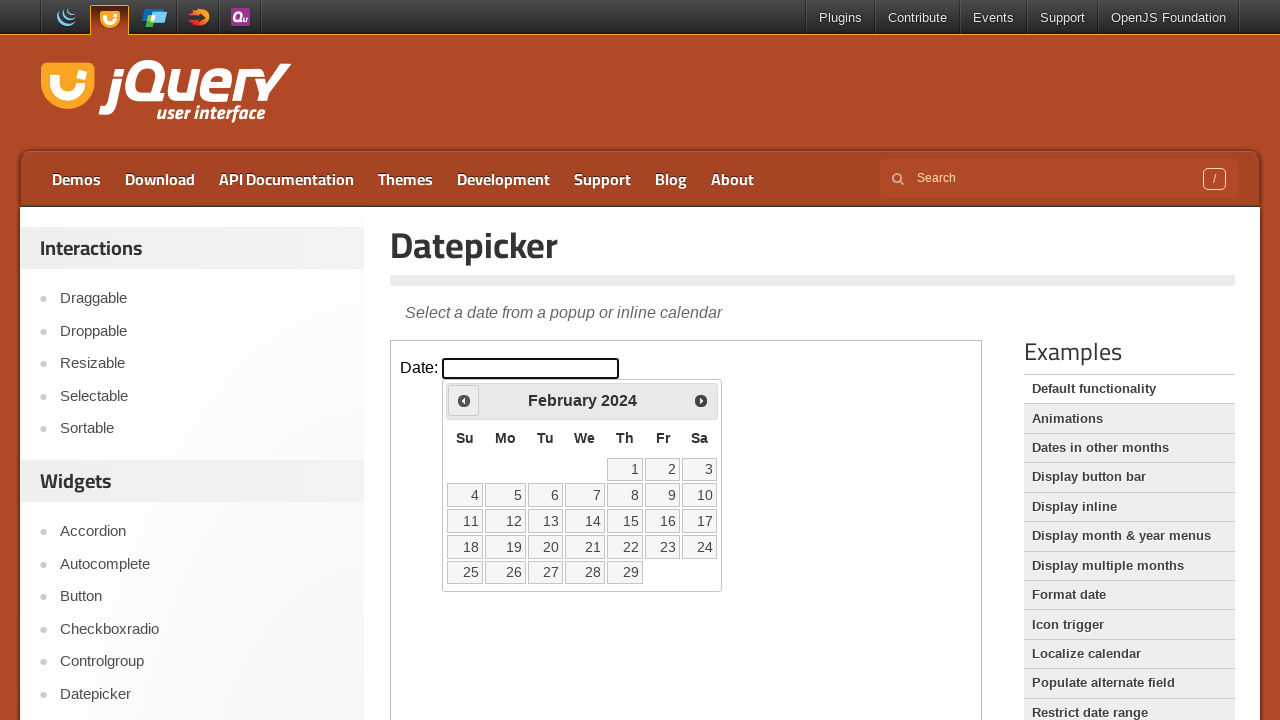

Clicked previous month button to navigate backwards at (464, 400) on iframe >> nth=0 >> internal:control=enter-frame >> span.ui-icon.ui-icon-circle-t
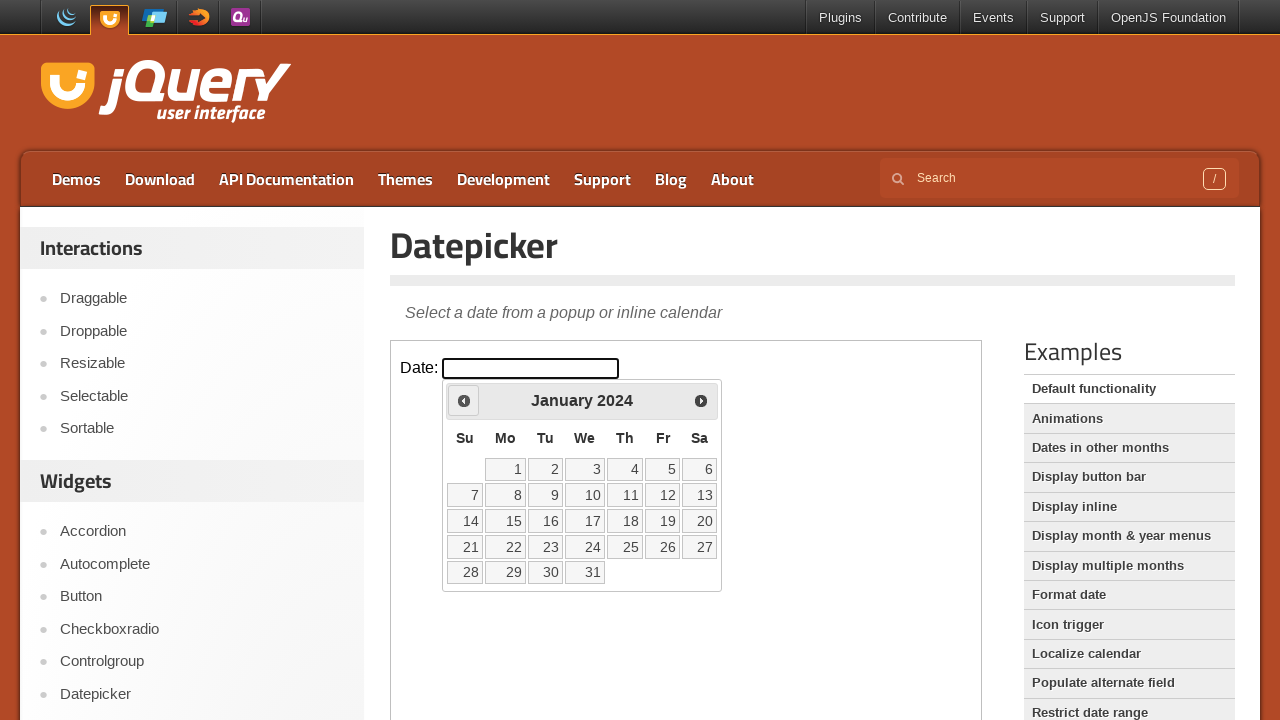

Checked current month/year: January 2024
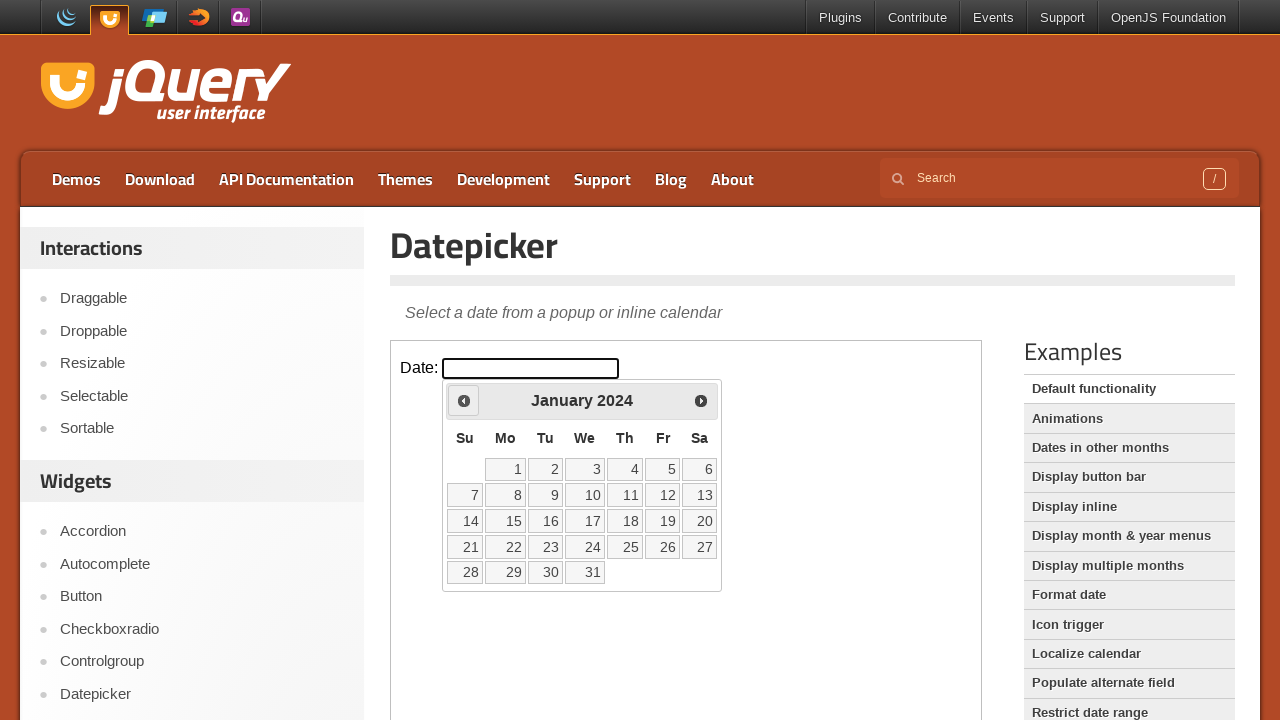

Clicked previous month button to navigate backwards at (464, 400) on iframe >> nth=0 >> internal:control=enter-frame >> span.ui-icon.ui-icon-circle-t
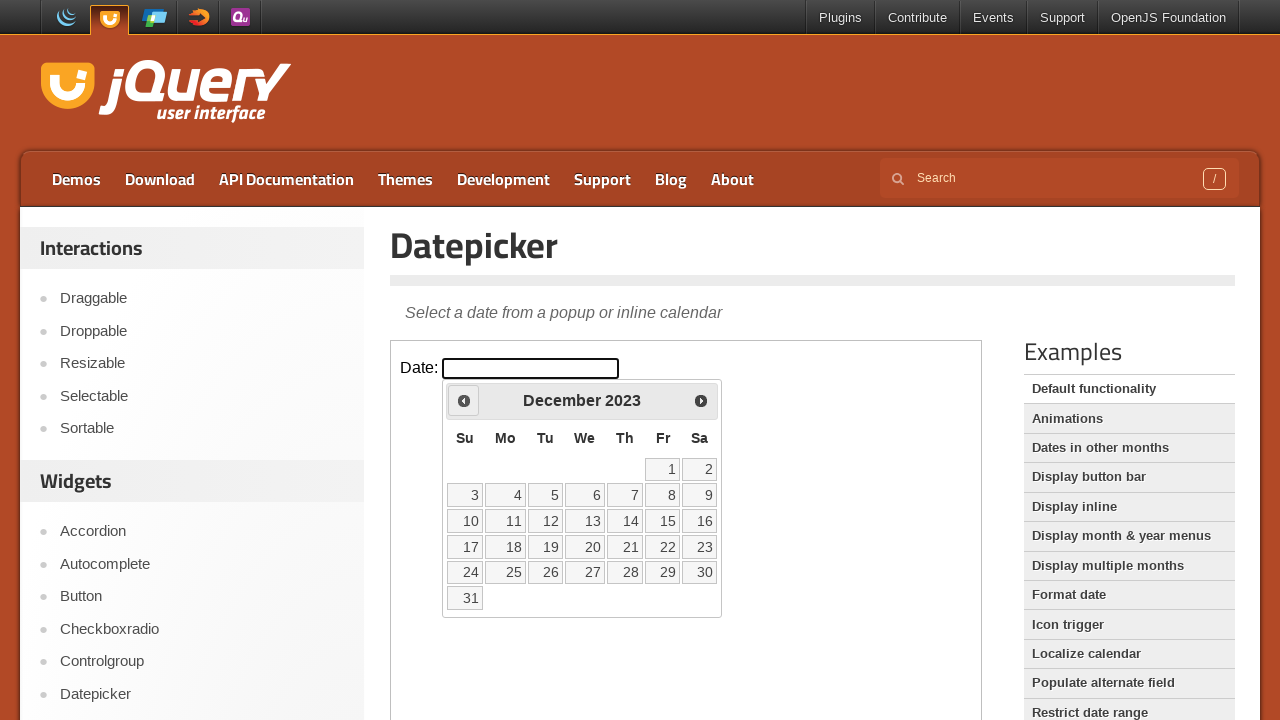

Checked current month/year: December 2023
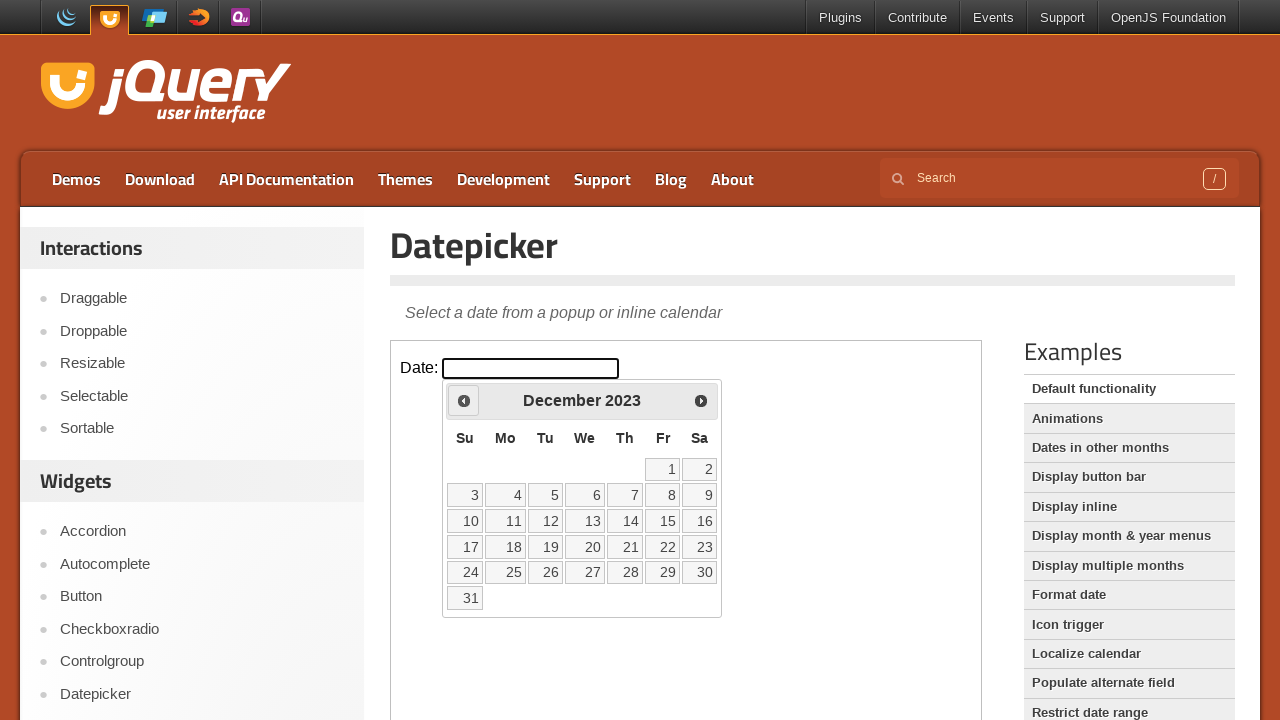

Clicked previous month button to navigate backwards at (464, 400) on iframe >> nth=0 >> internal:control=enter-frame >> span.ui-icon.ui-icon-circle-t
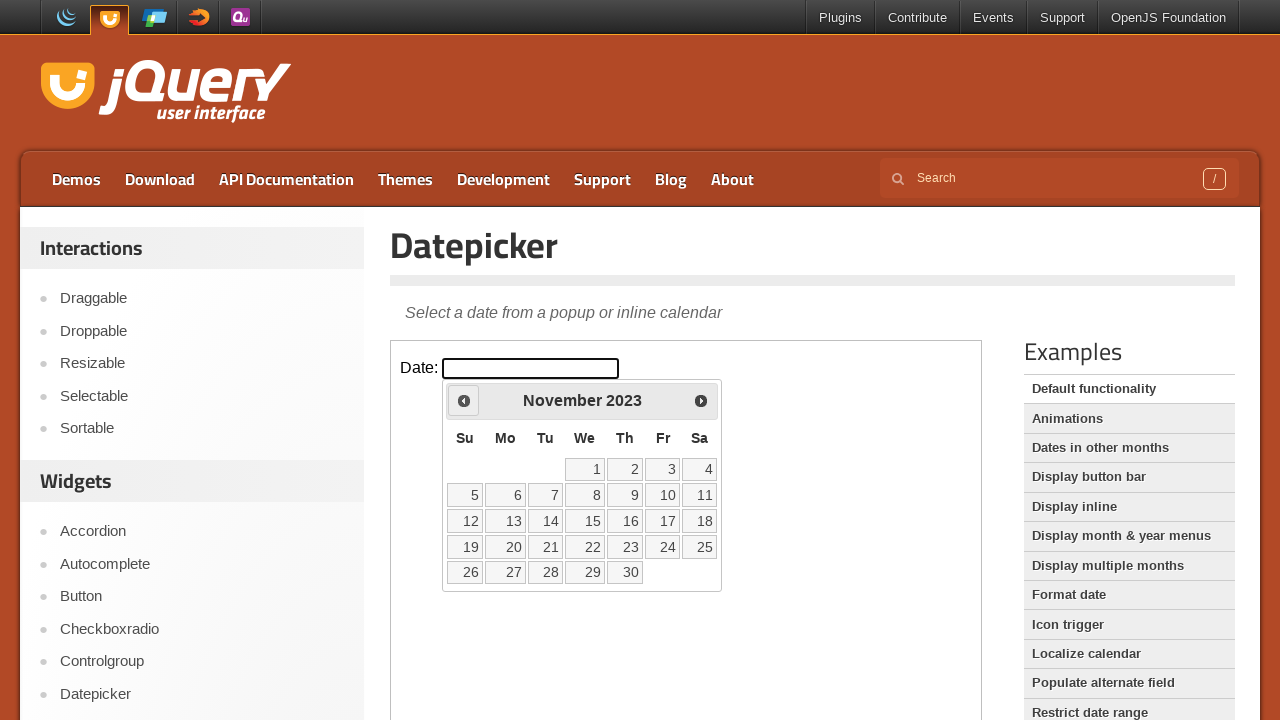

Checked current month/year: November 2023
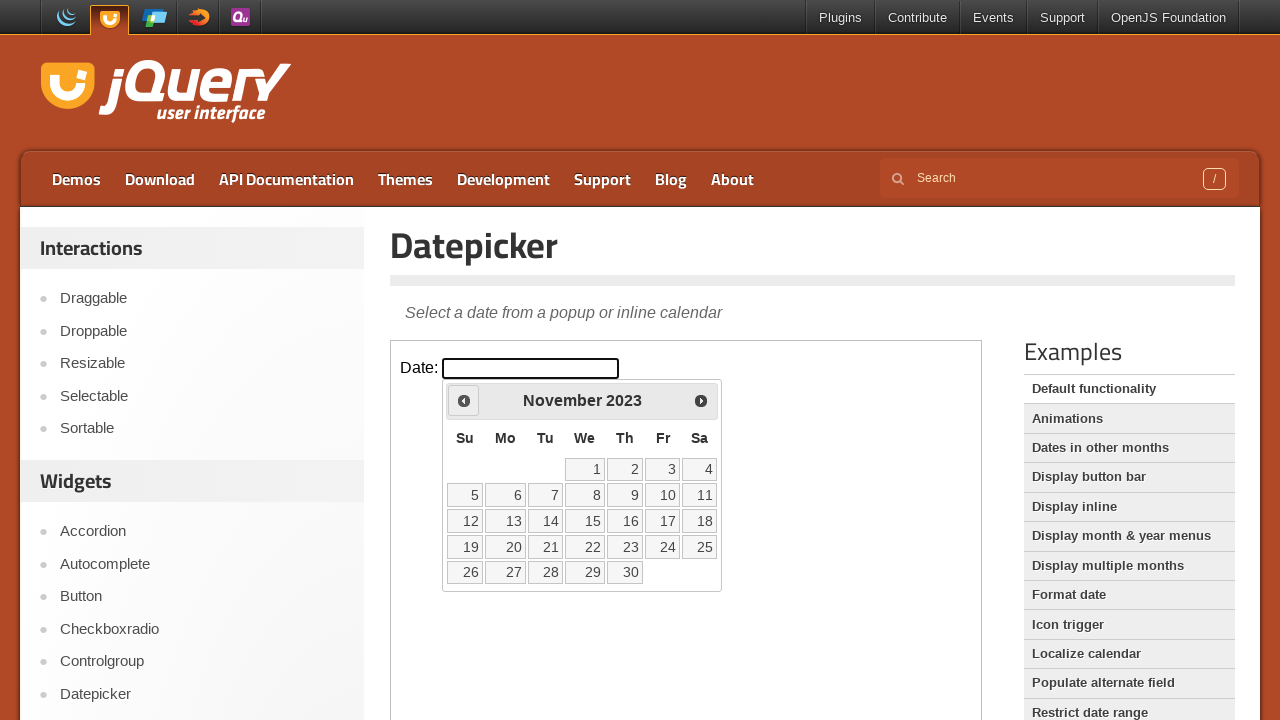

Clicked previous month button to navigate backwards at (464, 400) on iframe >> nth=0 >> internal:control=enter-frame >> span.ui-icon.ui-icon-circle-t
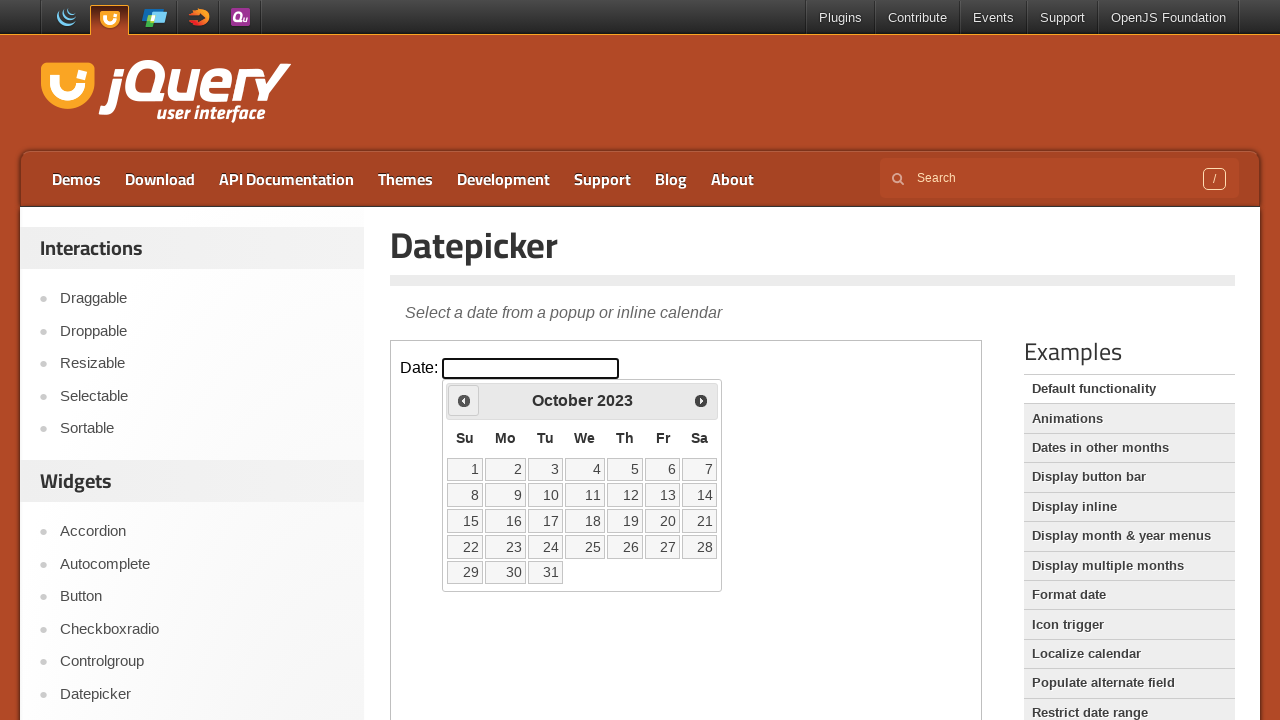

Checked current month/year: October 2023
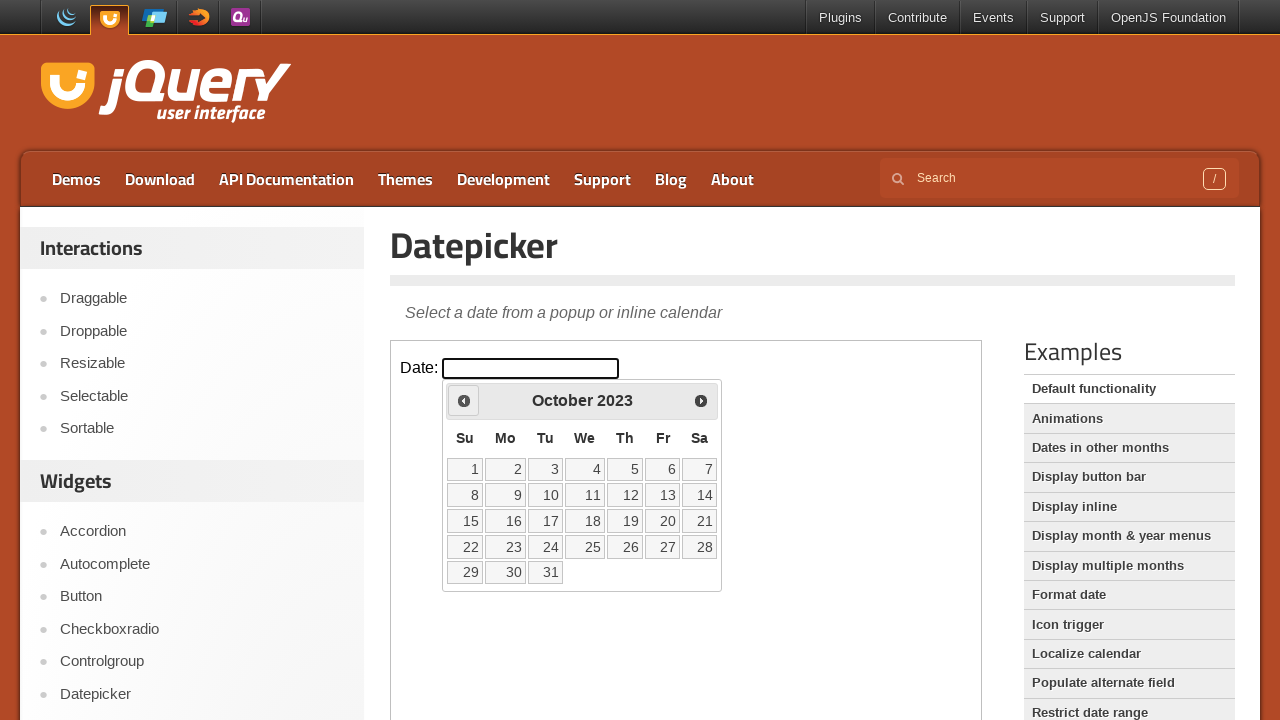

Clicked previous month button to navigate backwards at (464, 400) on iframe >> nth=0 >> internal:control=enter-frame >> span.ui-icon.ui-icon-circle-t
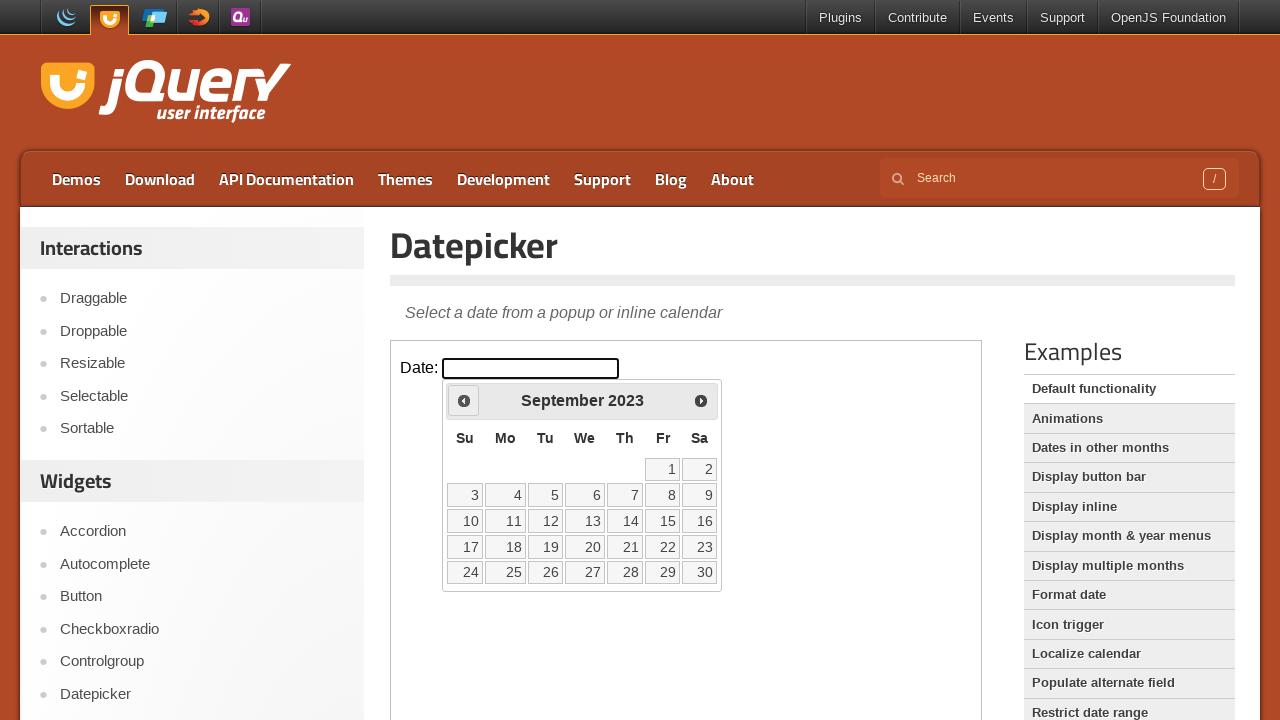

Checked current month/year: September 2023
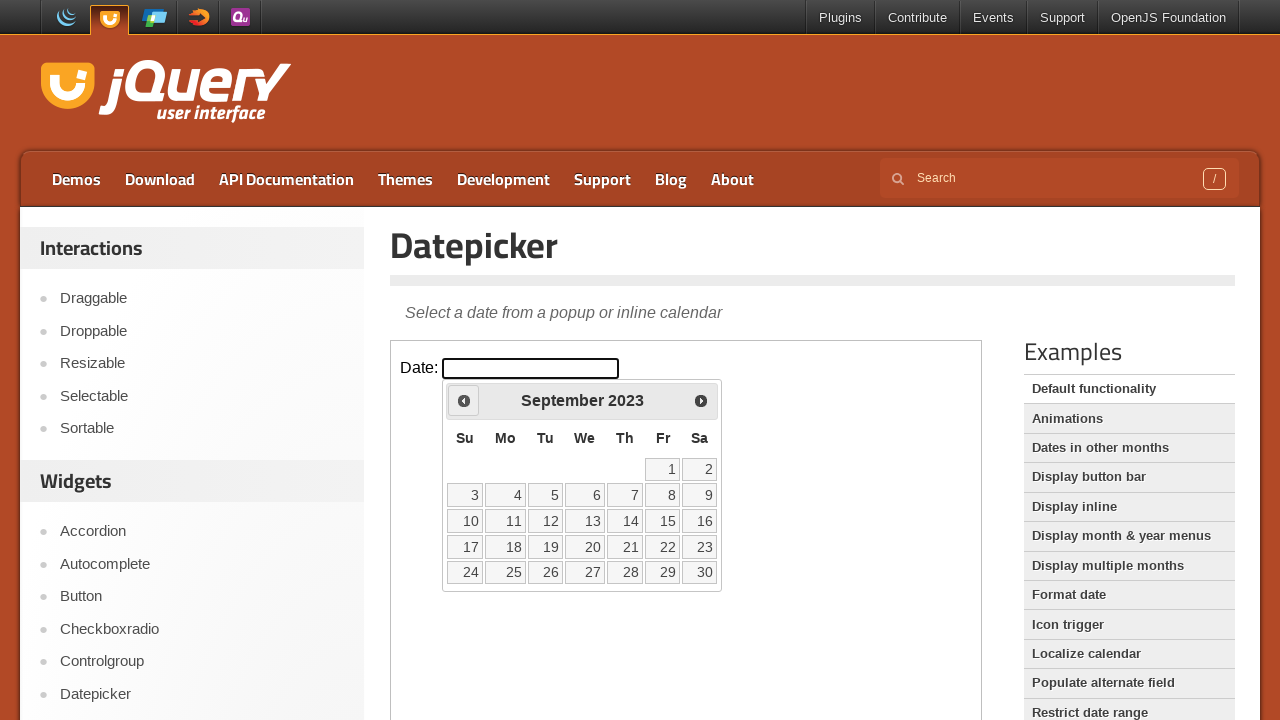

Clicked previous month button to navigate backwards at (464, 400) on iframe >> nth=0 >> internal:control=enter-frame >> span.ui-icon.ui-icon-circle-t
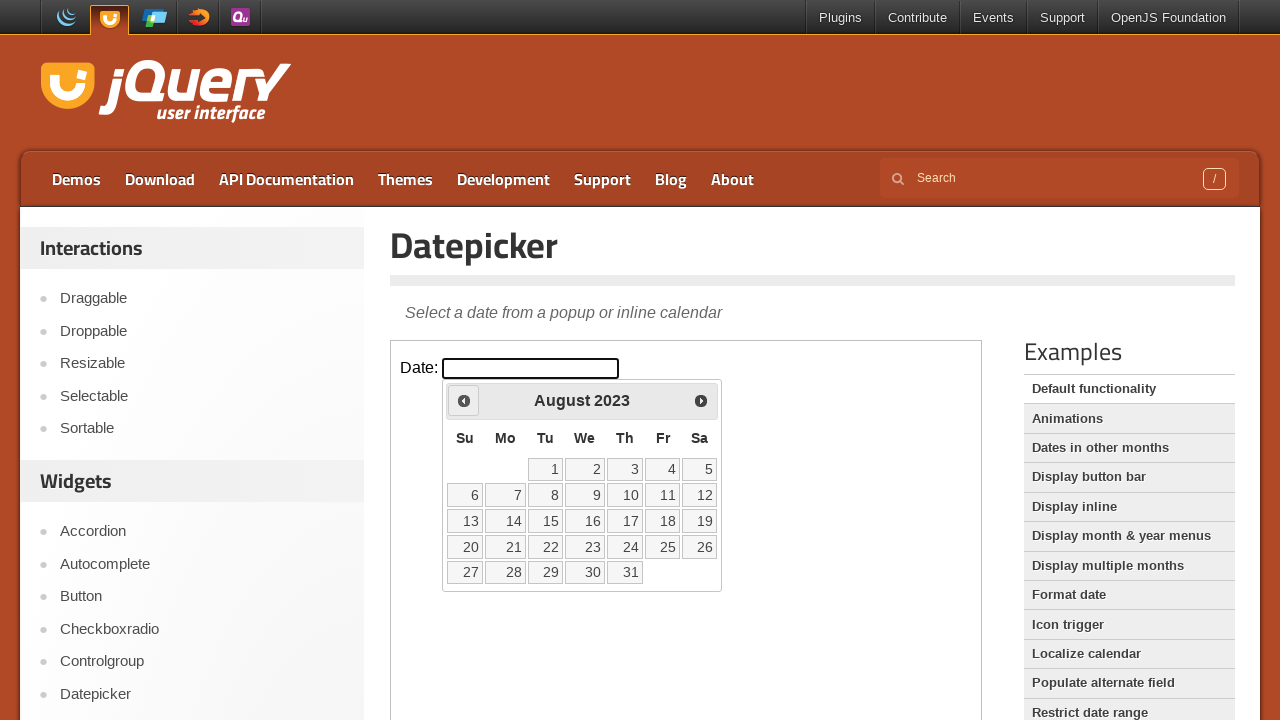

Checked current month/year: August 2023
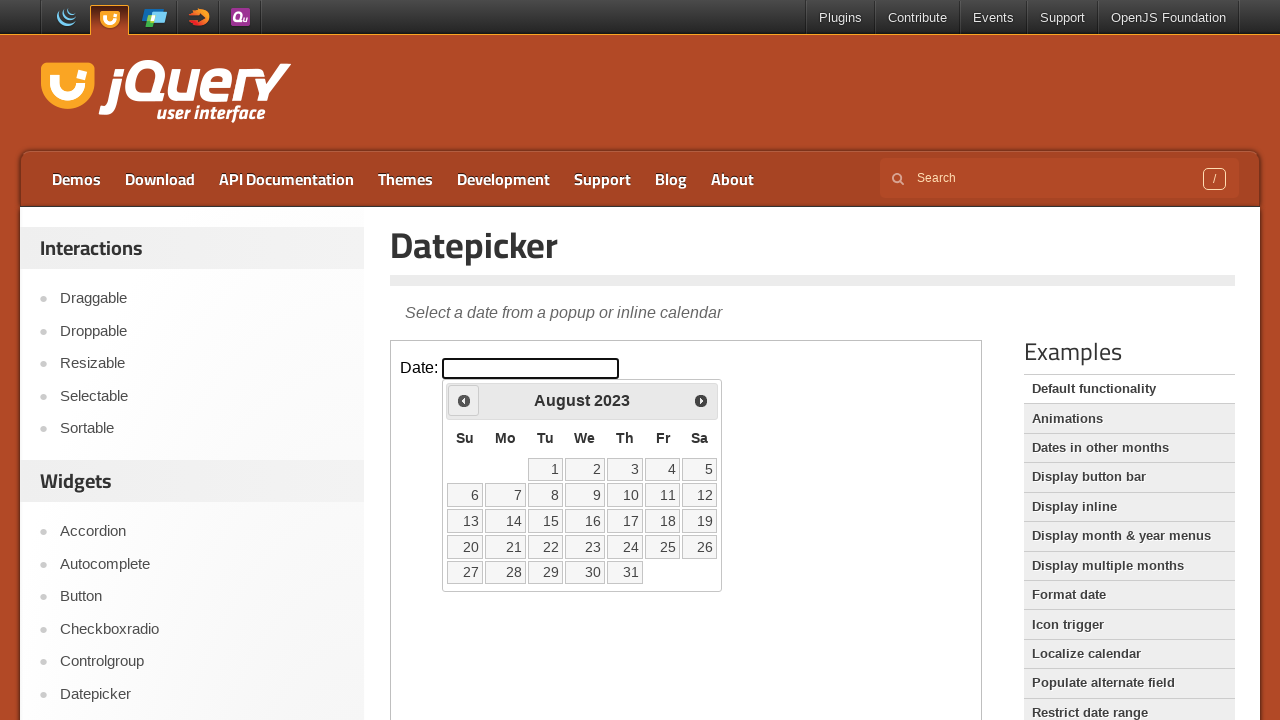

Clicked previous month button to navigate backwards at (464, 400) on iframe >> nth=0 >> internal:control=enter-frame >> span.ui-icon.ui-icon-circle-t
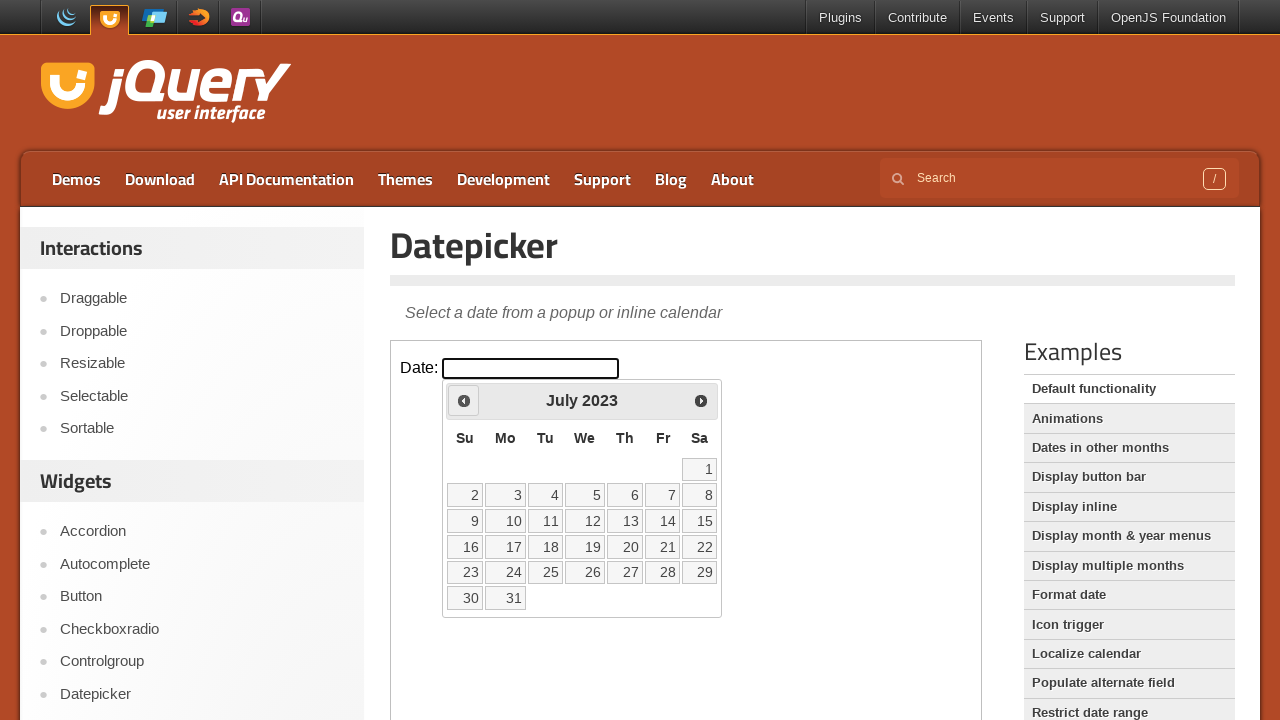

Checked current month/year: July 2023
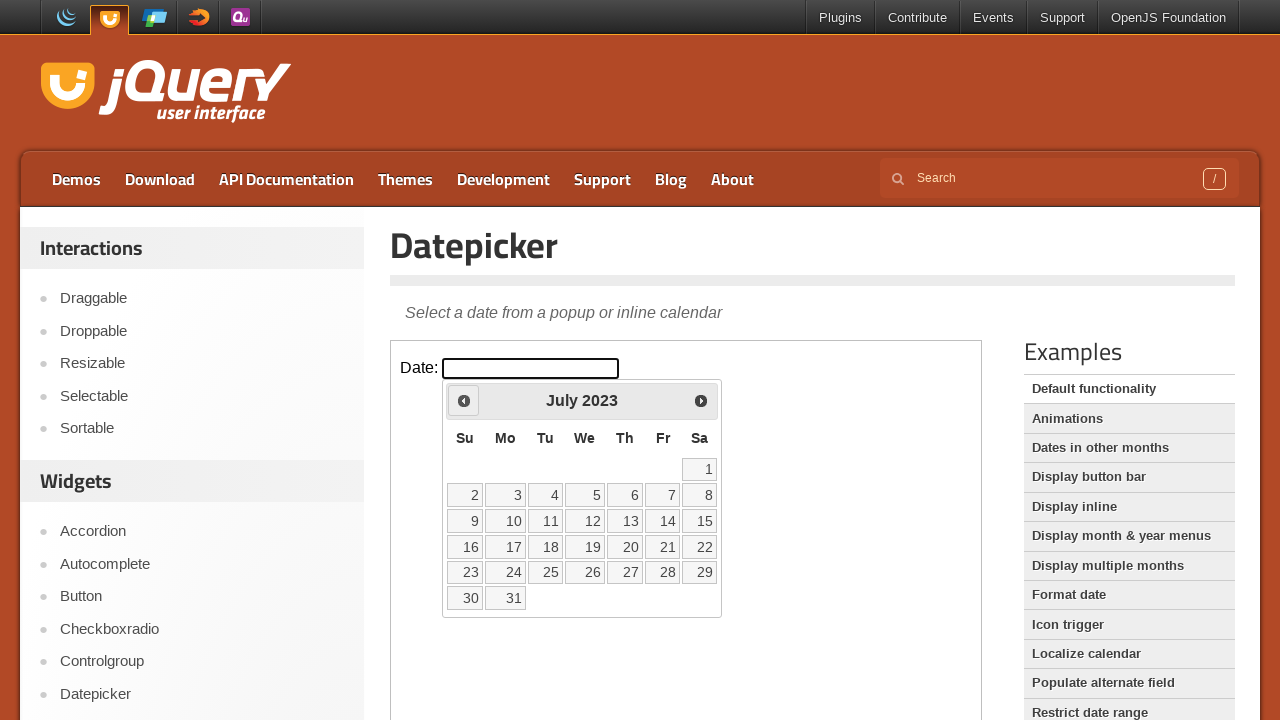

Clicked previous month button to navigate backwards at (464, 400) on iframe >> nth=0 >> internal:control=enter-frame >> span.ui-icon.ui-icon-circle-t
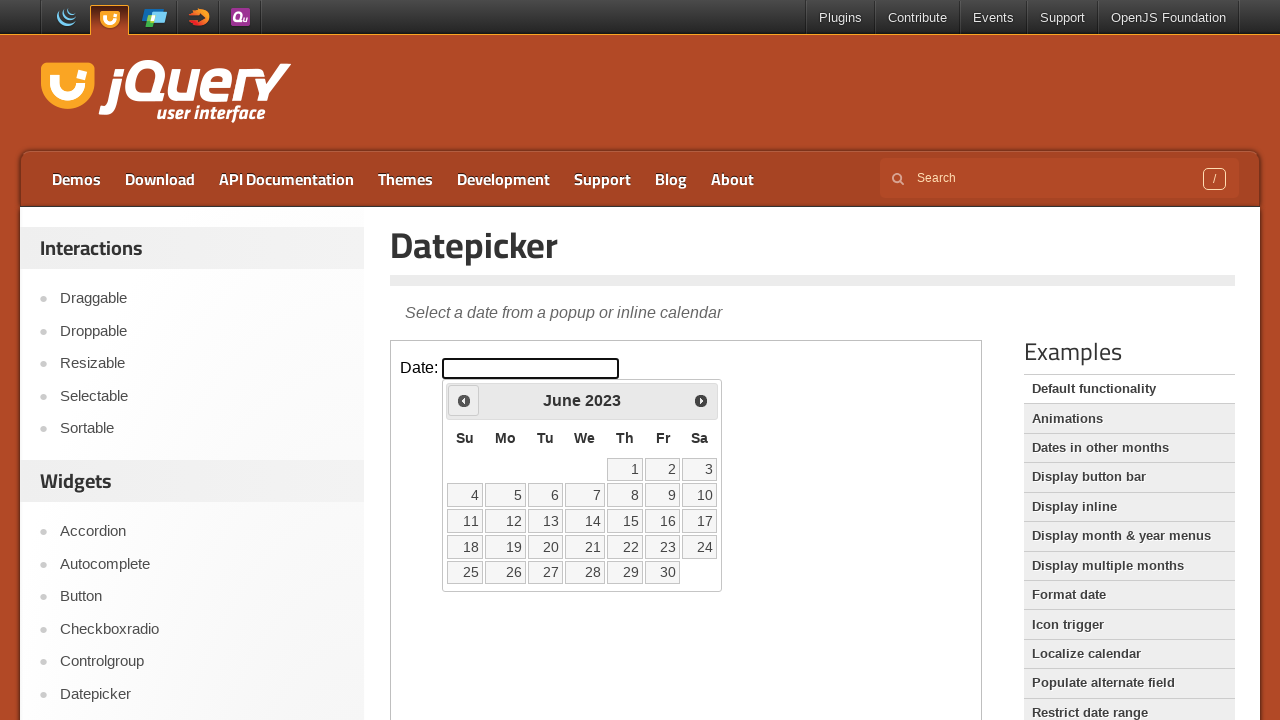

Checked current month/year: June 2023
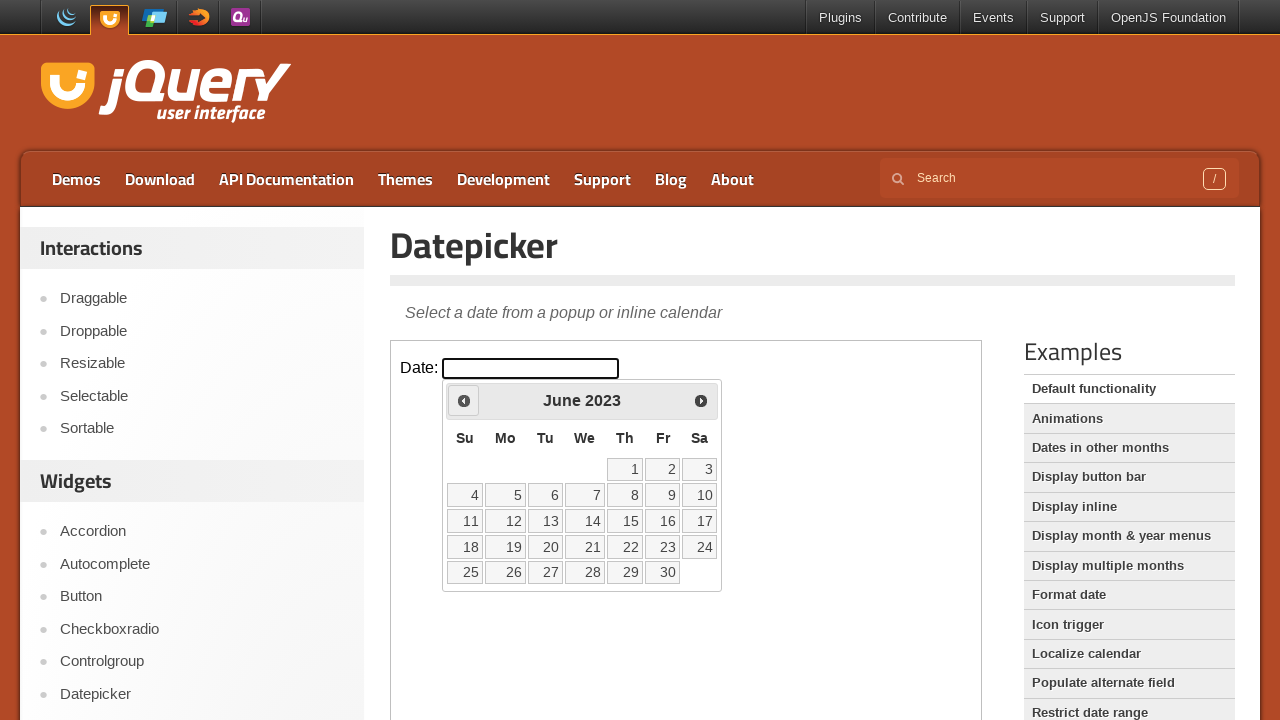

Located all date cells in the calendar
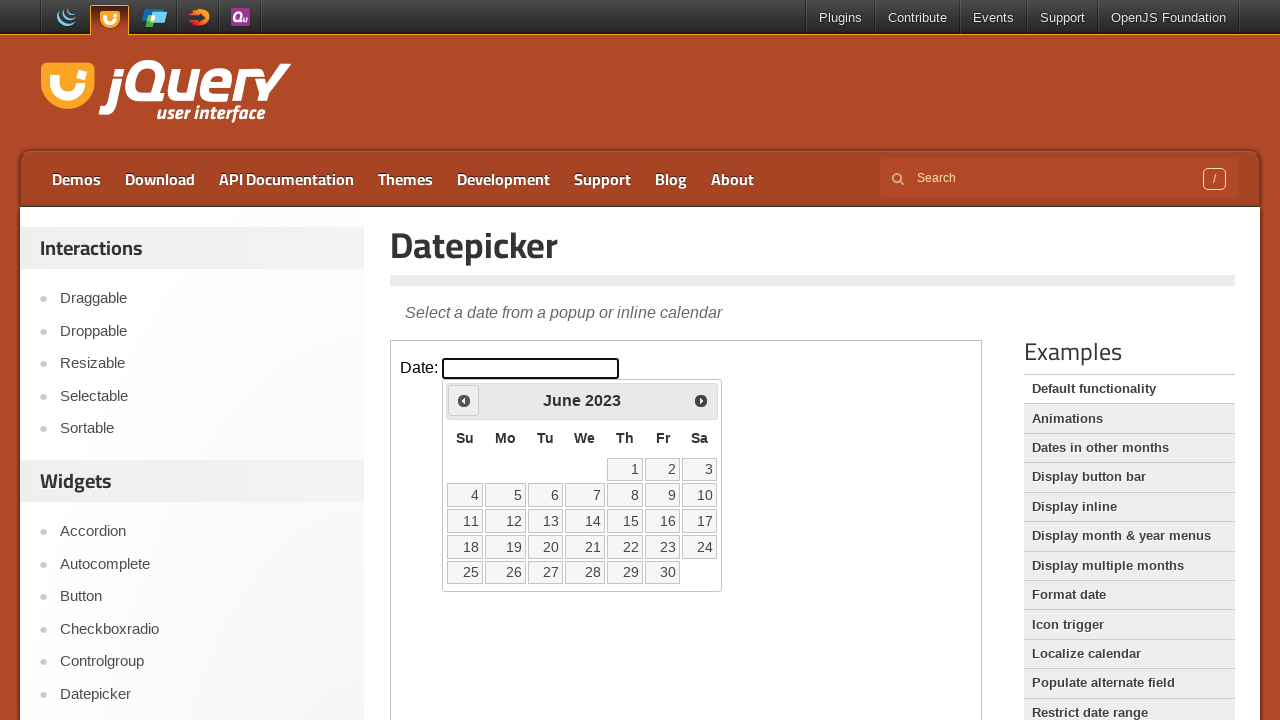

Selected date 22 from the calendar at (625, 547) on iframe >> nth=0 >> internal:control=enter-frame >> table.ui-datepicker-calendar 
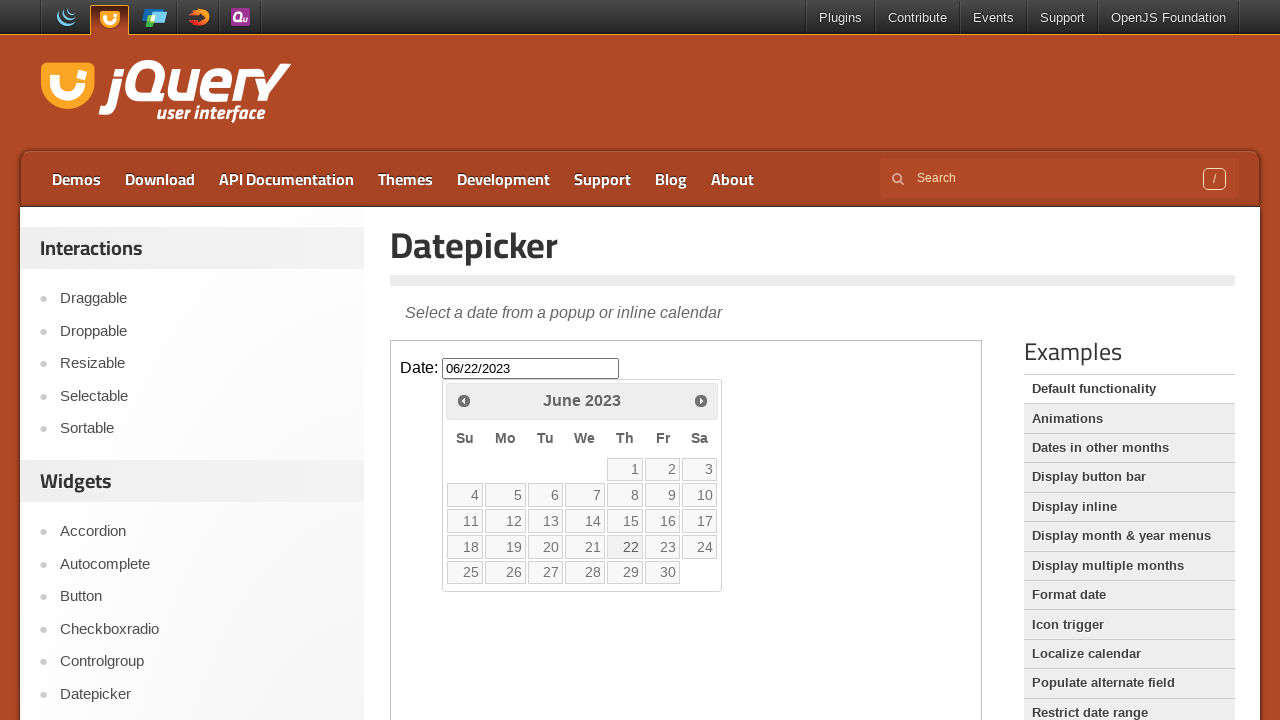

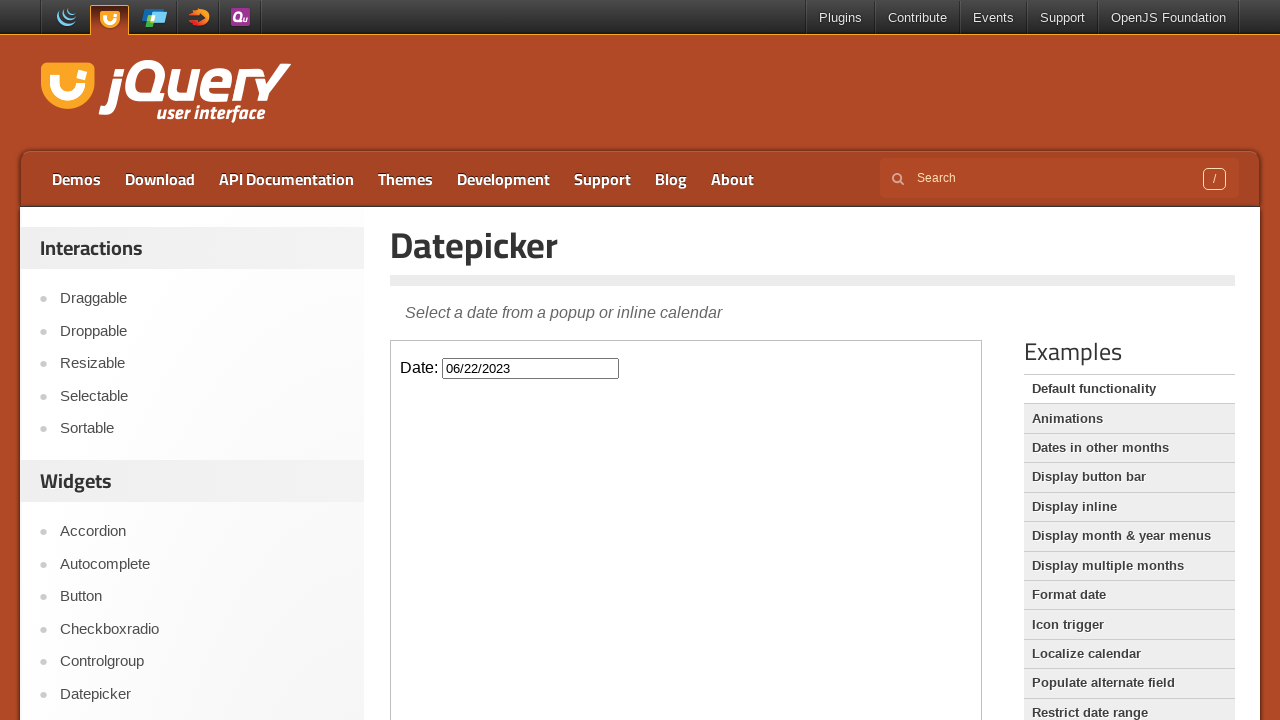